Tests that all alphabet letters (A-Z) and number range (0) in the submenu are clickable by iterating through each letter and clicking on it

Starting URL: https://www.99-bottles-of-beer.net/

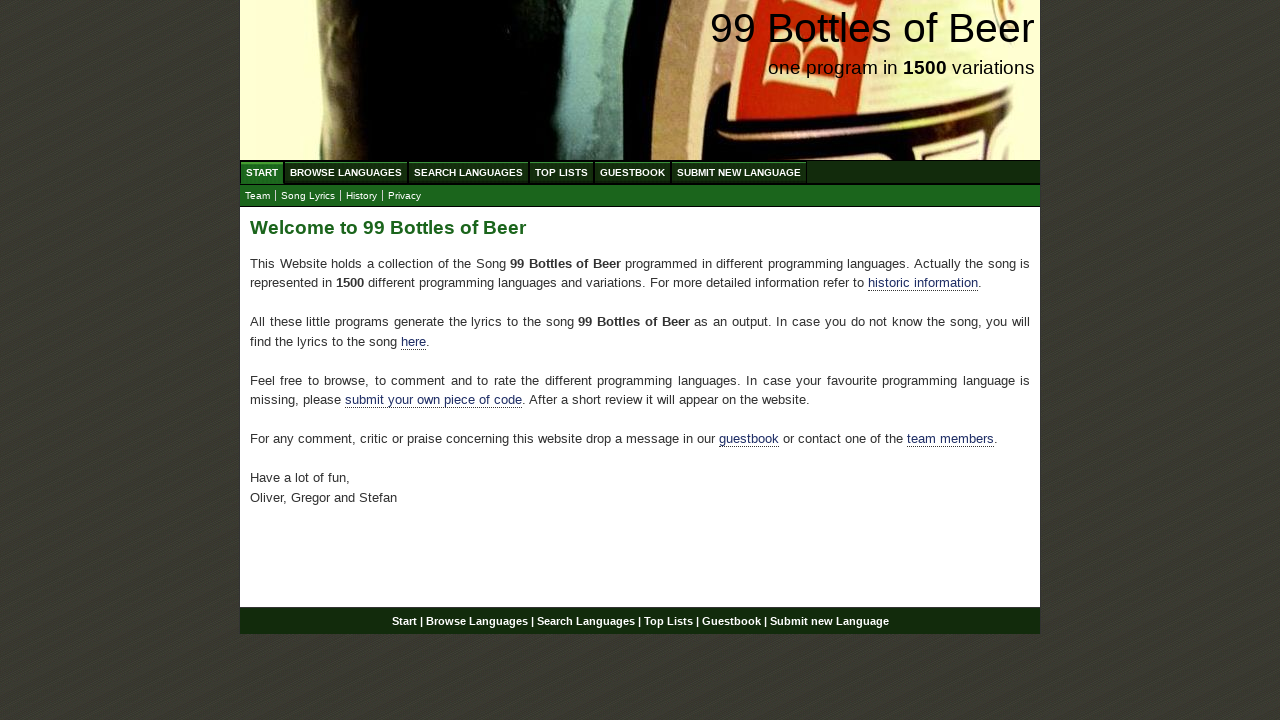

Clicked on Browse Languages menu at (346, 172) on xpath=//div[@id='navigation']/ul//a[@href='/abc.html']
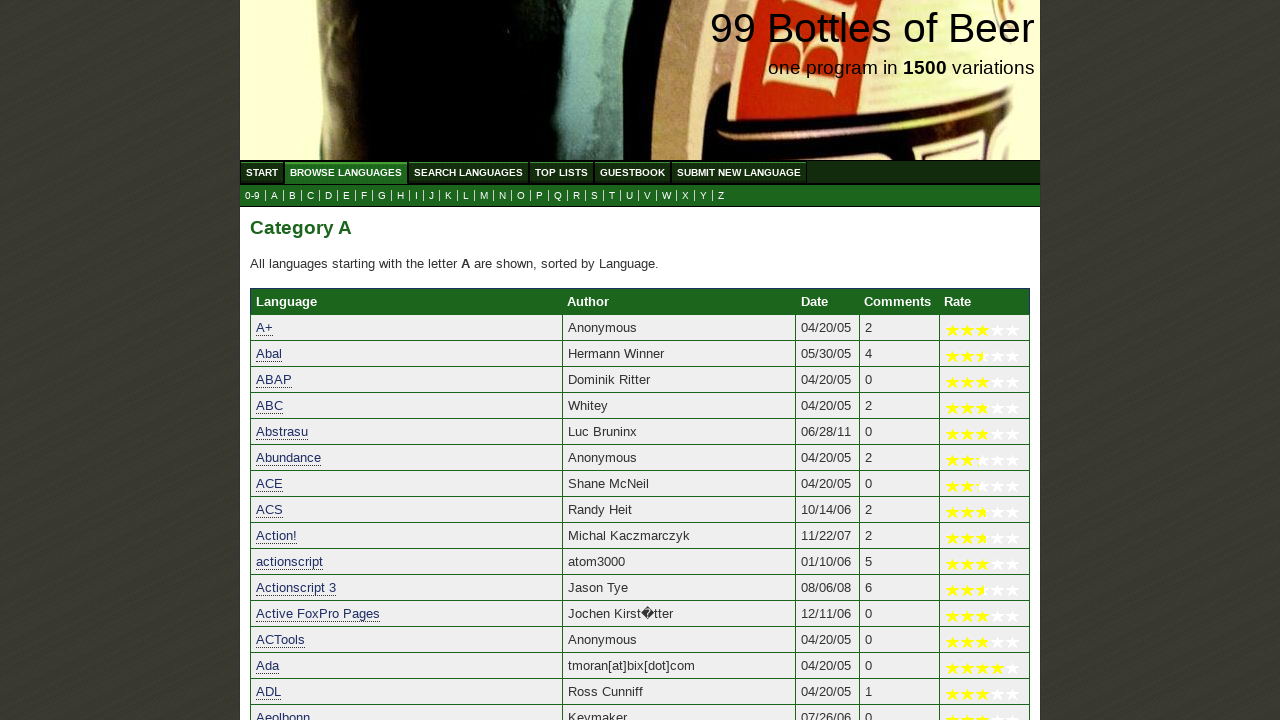

Waited for submenu link for letter/number '0' to be visible
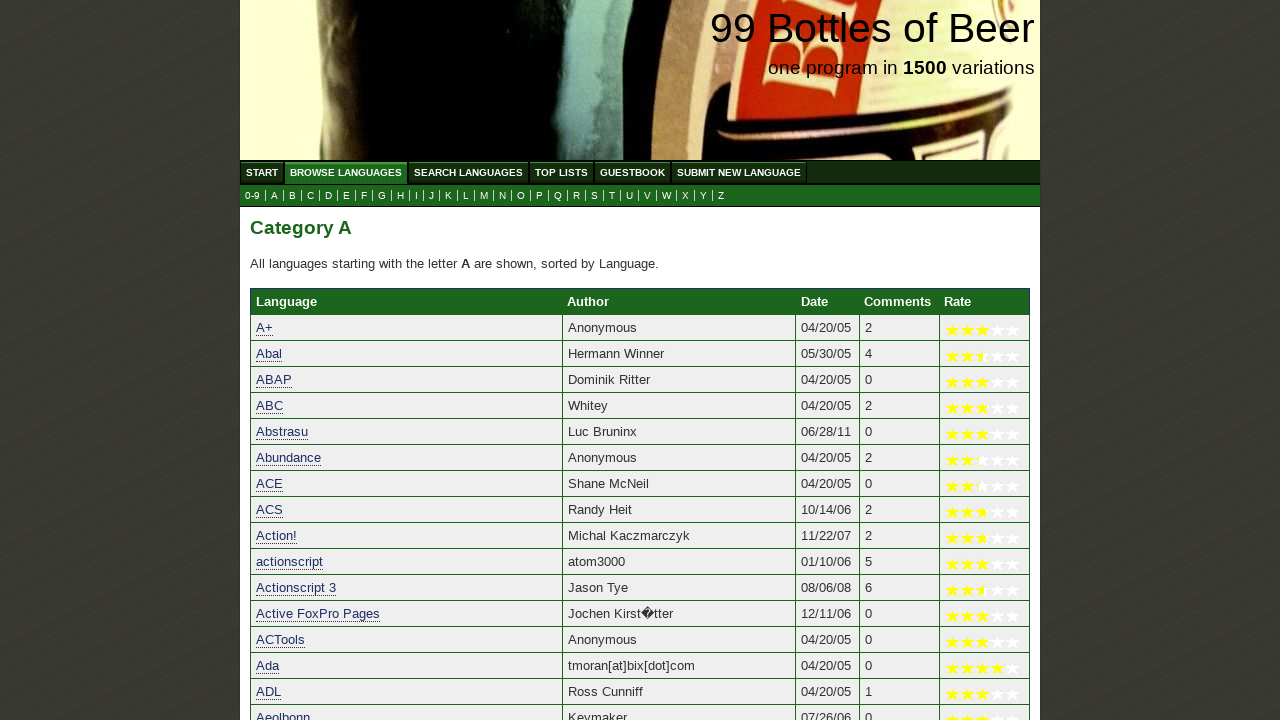

Clicked on submenu link for letter/number '0' at (252, 196) on //ul[@id='submenu']//a[@href='0.html']
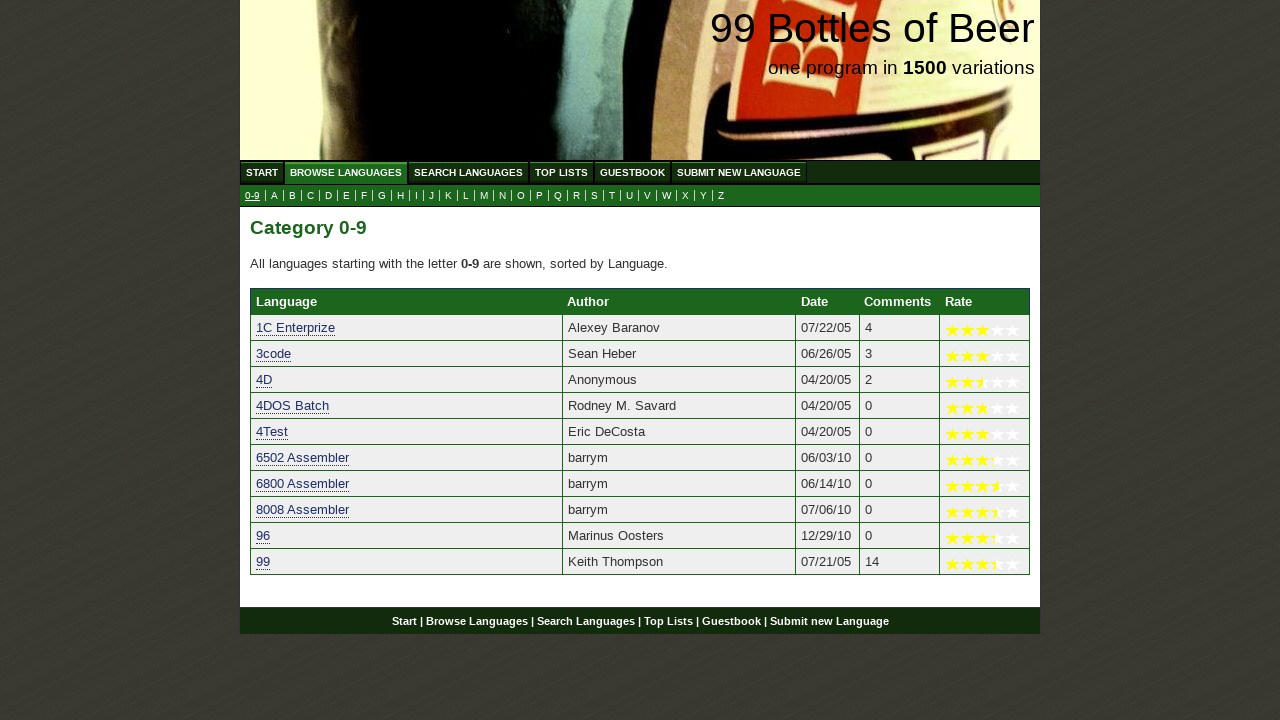

Waited for submenu link for letter/number 'a' to be visible
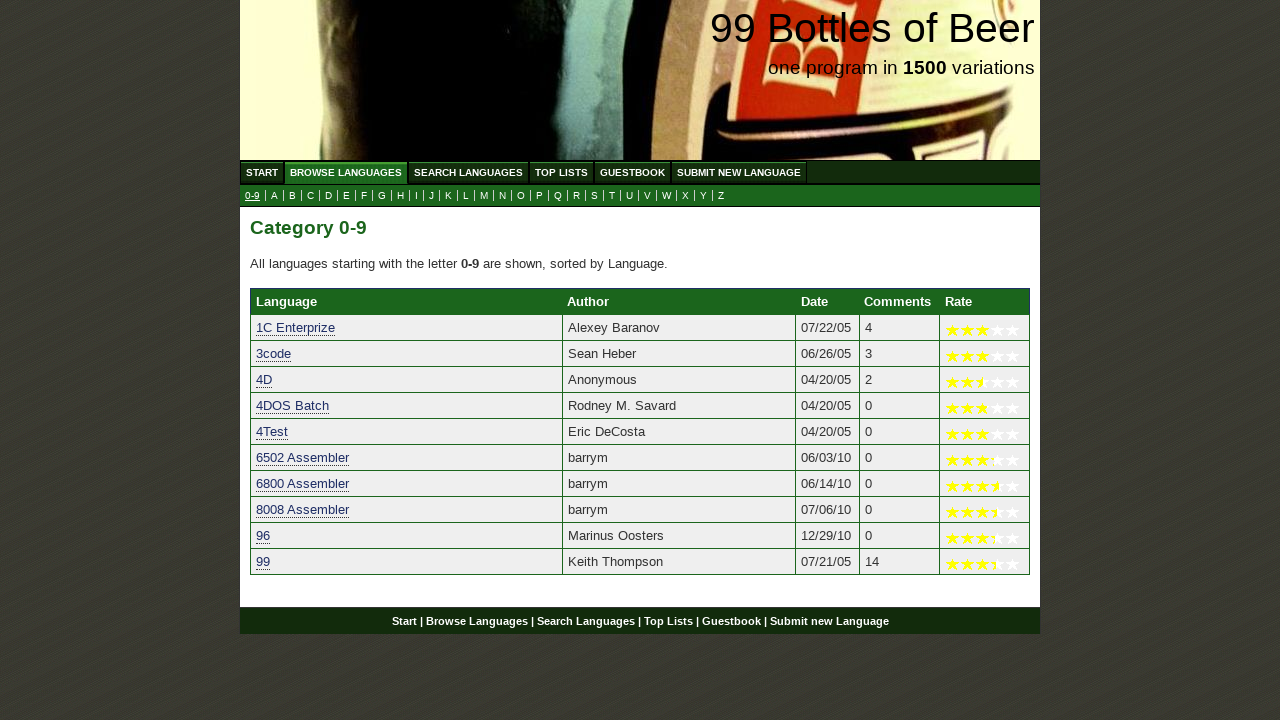

Clicked on submenu link for letter/number 'a' at (274, 196) on //ul[@id='submenu']//a[@href='a.html']
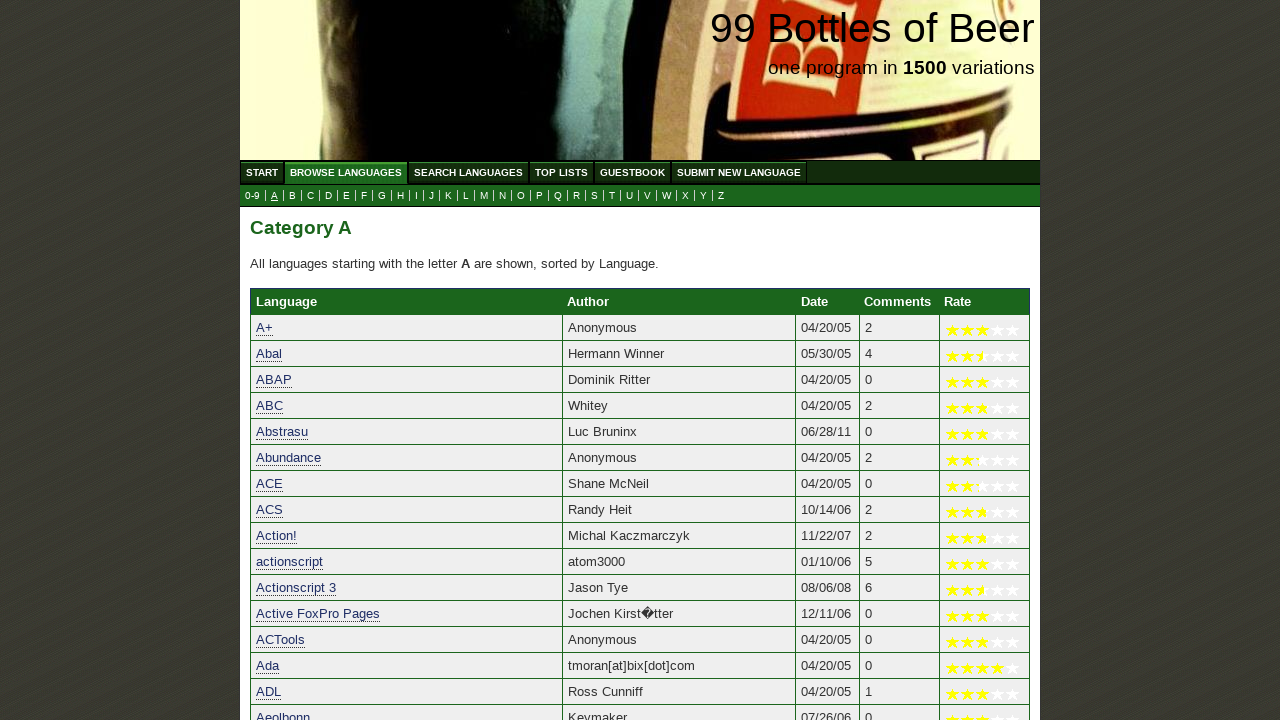

Waited for submenu link for letter/number 'b' to be visible
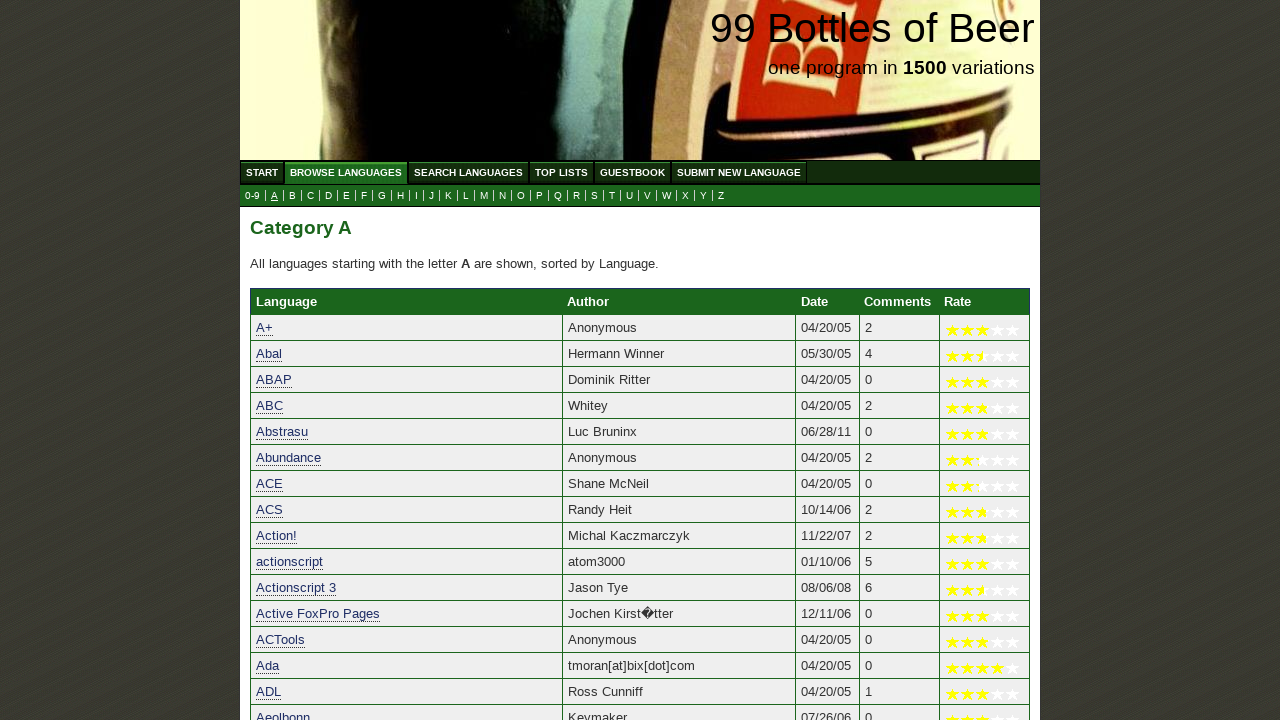

Clicked on submenu link for letter/number 'b' at (292, 196) on //ul[@id='submenu']//a[@href='b.html']
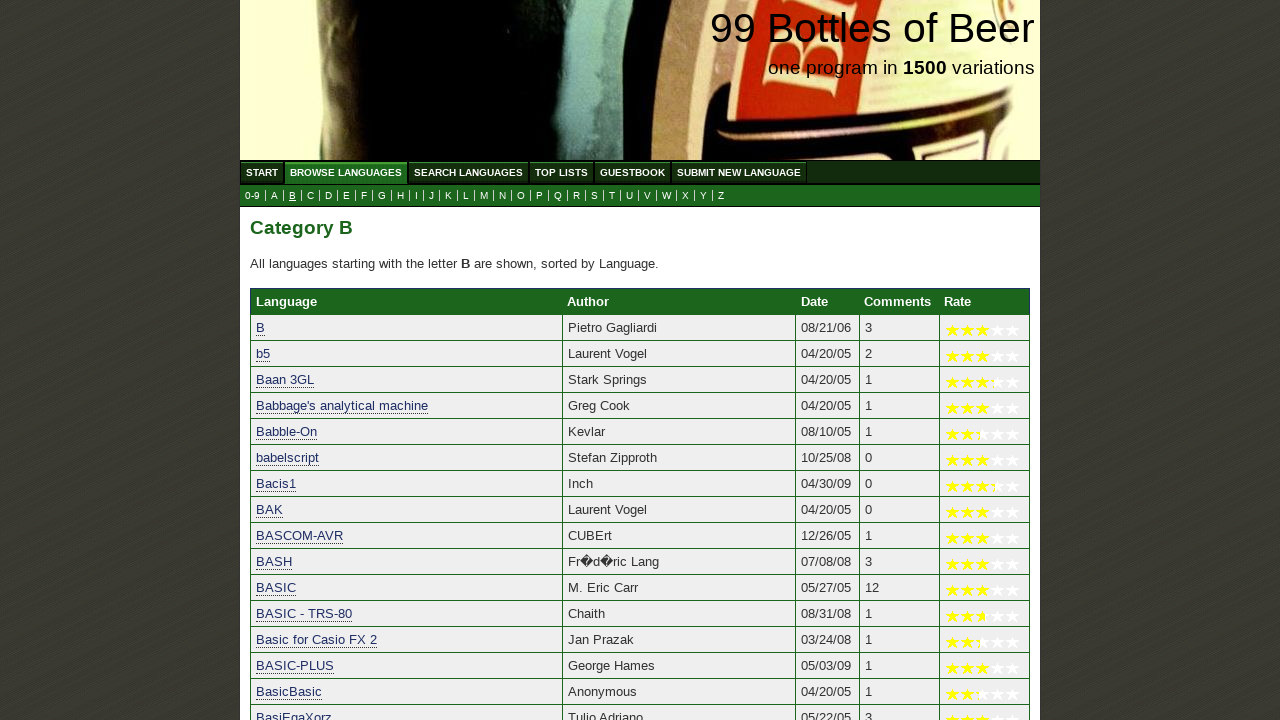

Waited for submenu link for letter/number 'c' to be visible
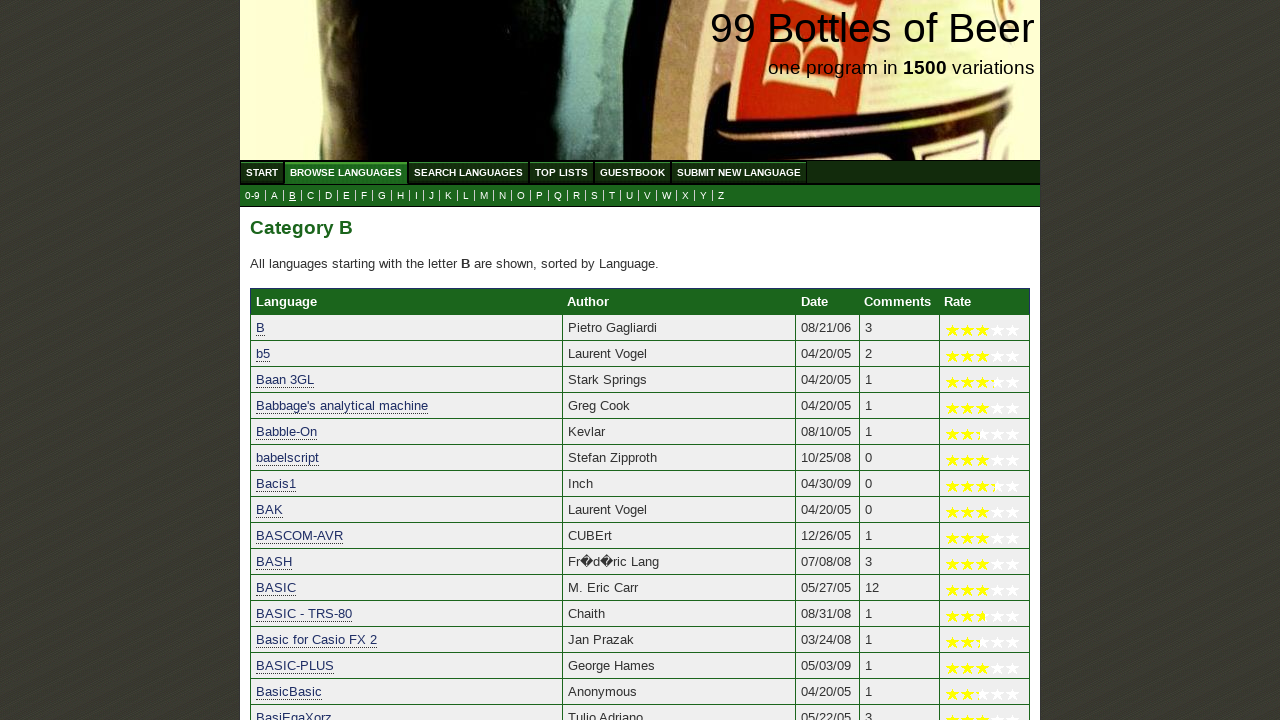

Clicked on submenu link for letter/number 'c' at (310, 196) on //ul[@id='submenu']//a[@href='c.html']
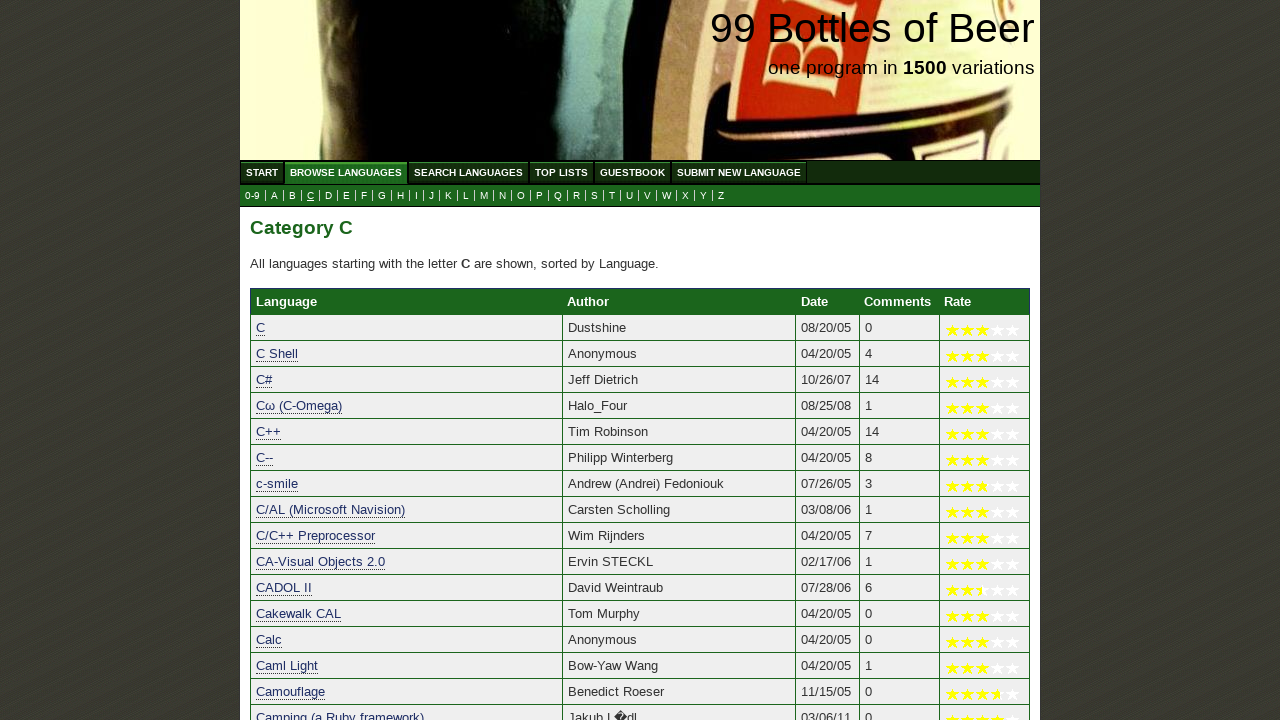

Waited for submenu link for letter/number 'd' to be visible
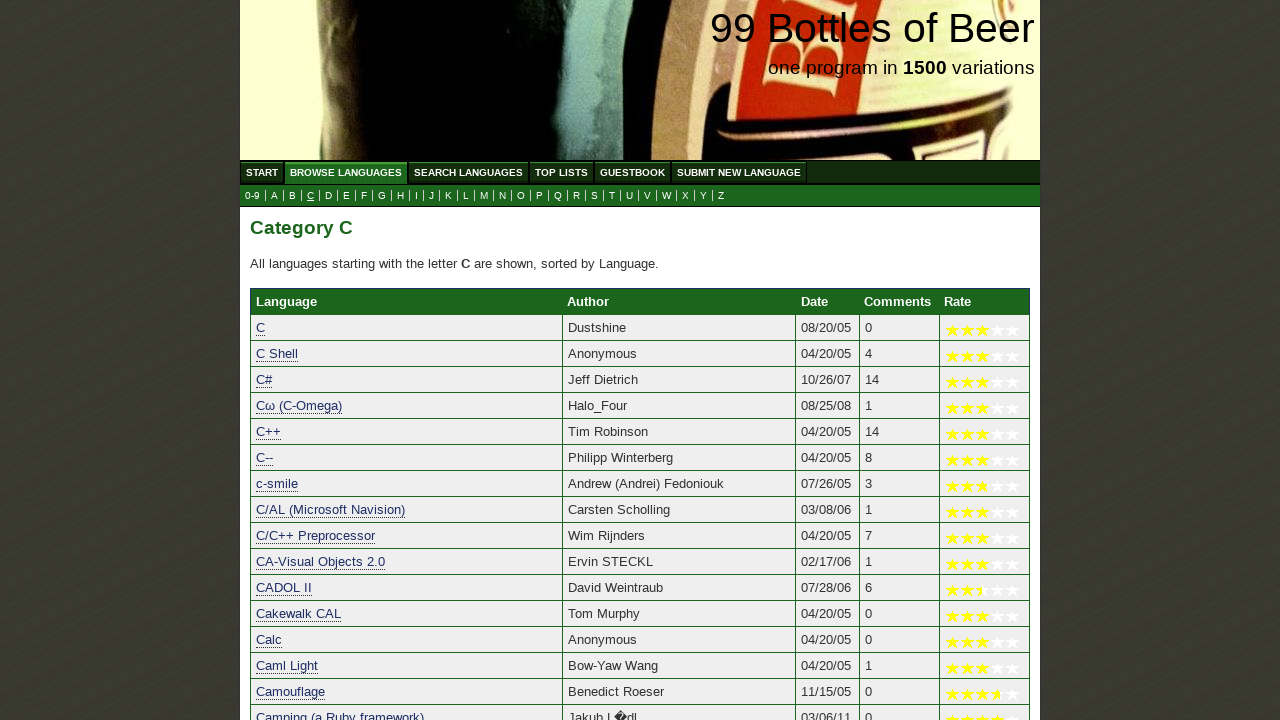

Clicked on submenu link for letter/number 'd' at (328, 196) on //ul[@id='submenu']//a[@href='d.html']
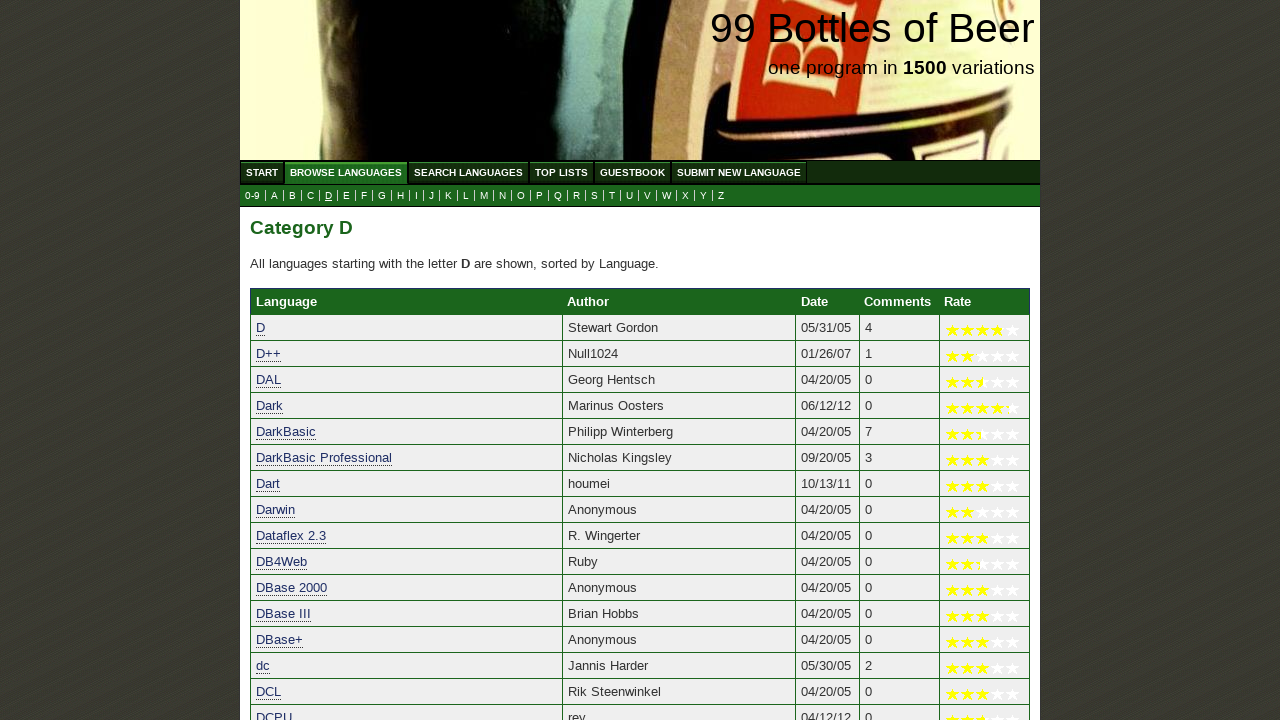

Waited for submenu link for letter/number 'e' to be visible
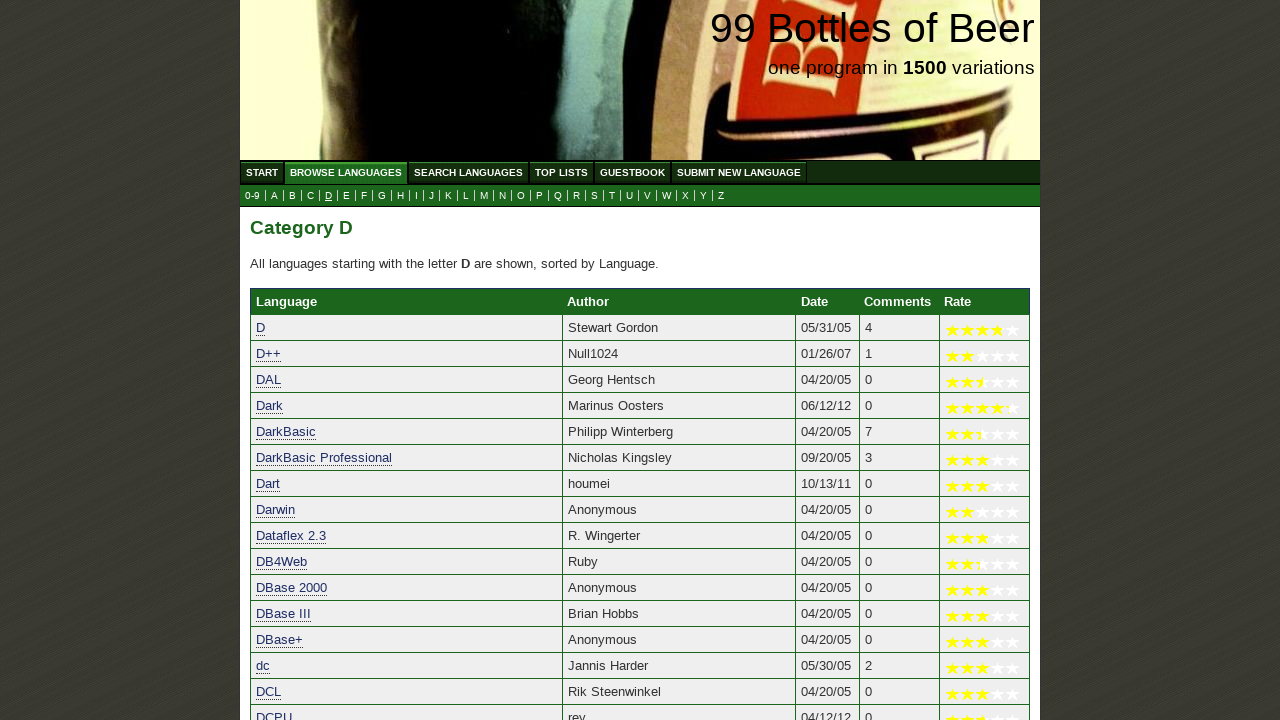

Clicked on submenu link for letter/number 'e' at (346, 196) on //ul[@id='submenu']//a[@href='e.html']
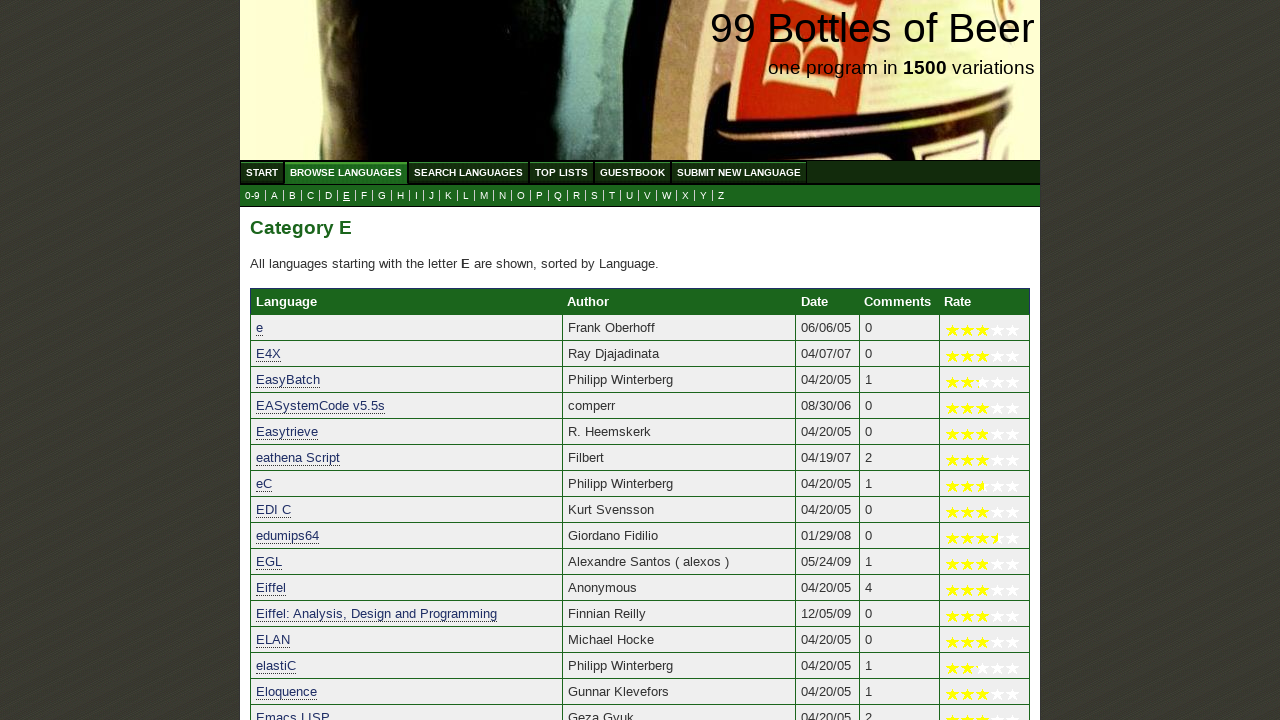

Waited for submenu link for letter/number 'f' to be visible
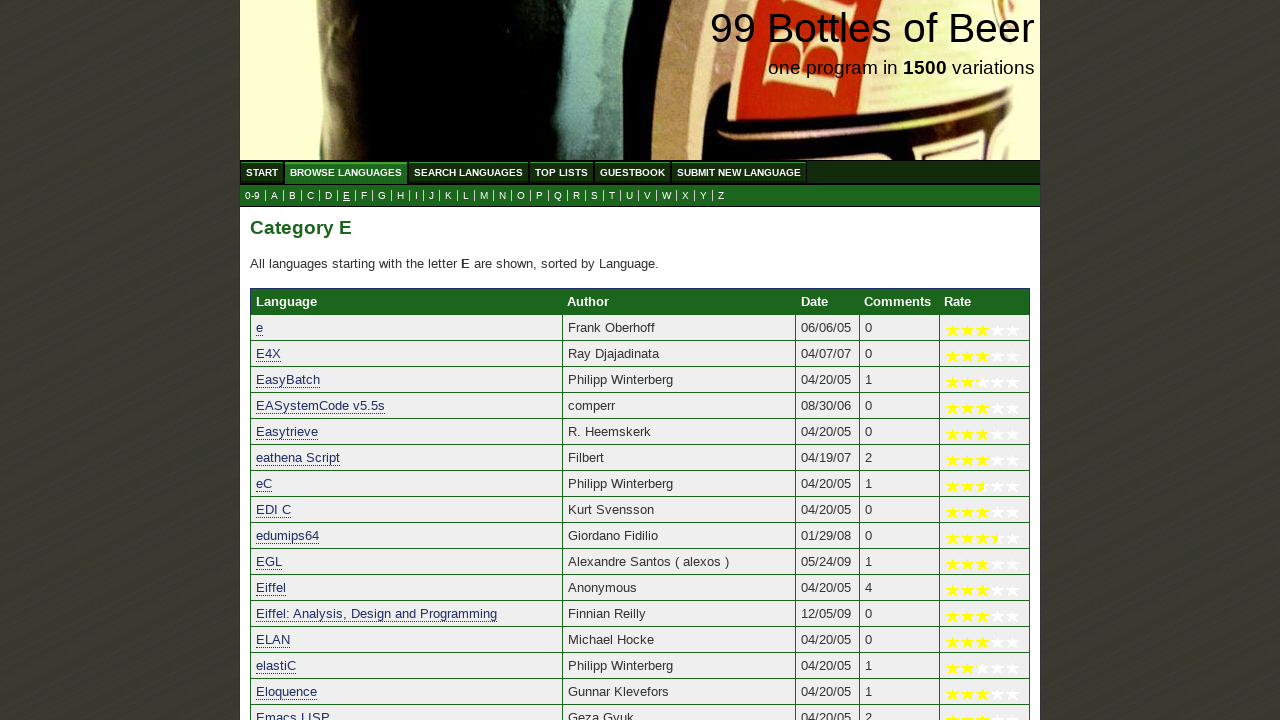

Clicked on submenu link for letter/number 'f' at (364, 196) on //ul[@id='submenu']//a[@href='f.html']
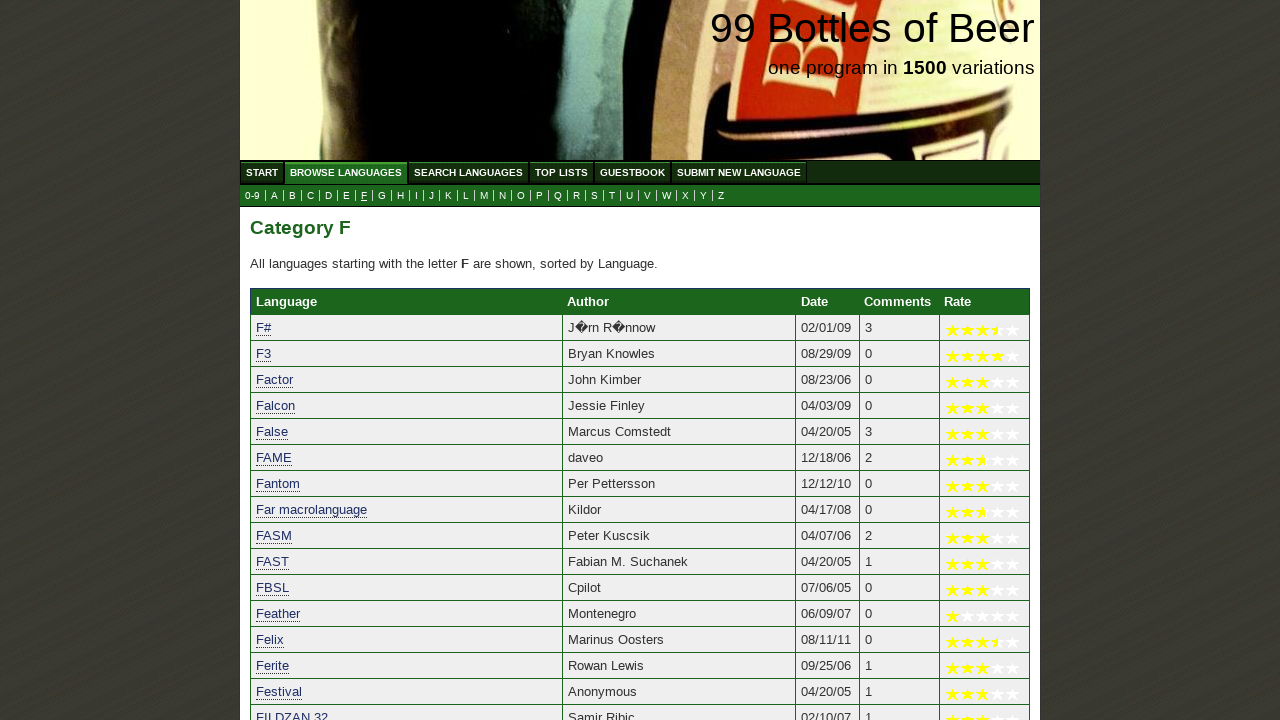

Waited for submenu link for letter/number 'g' to be visible
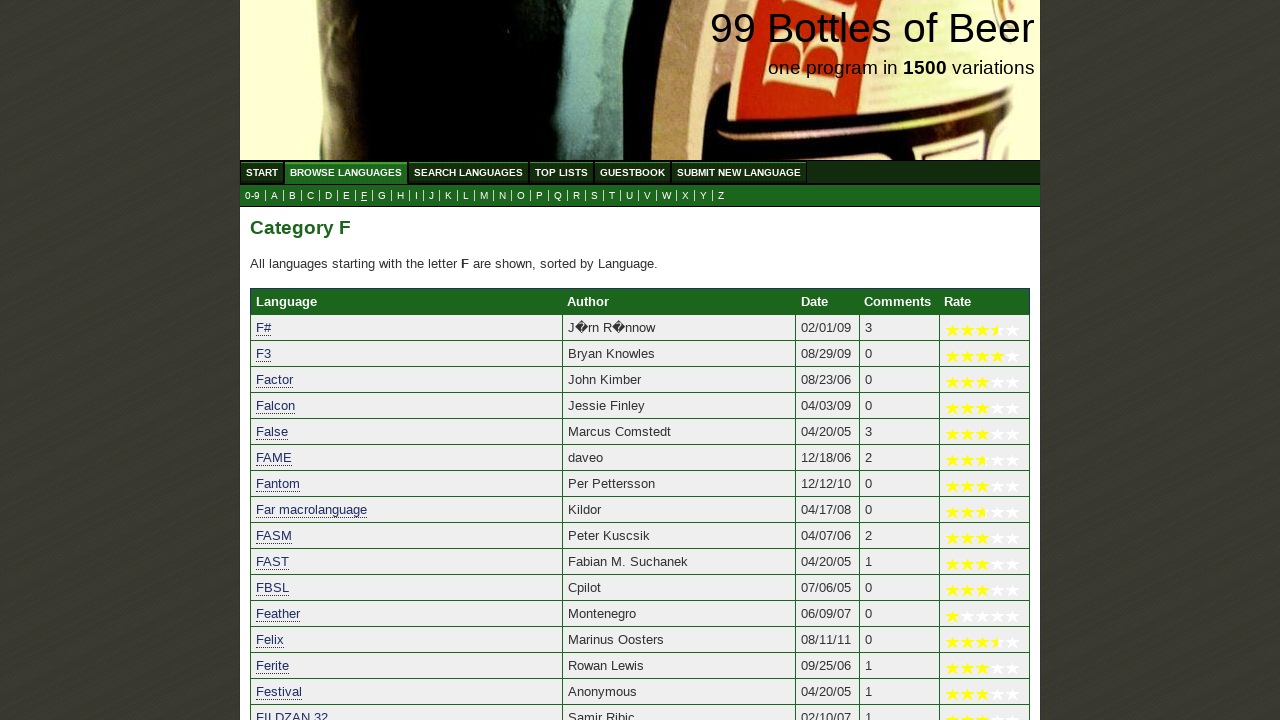

Clicked on submenu link for letter/number 'g' at (382, 196) on //ul[@id='submenu']//a[@href='g.html']
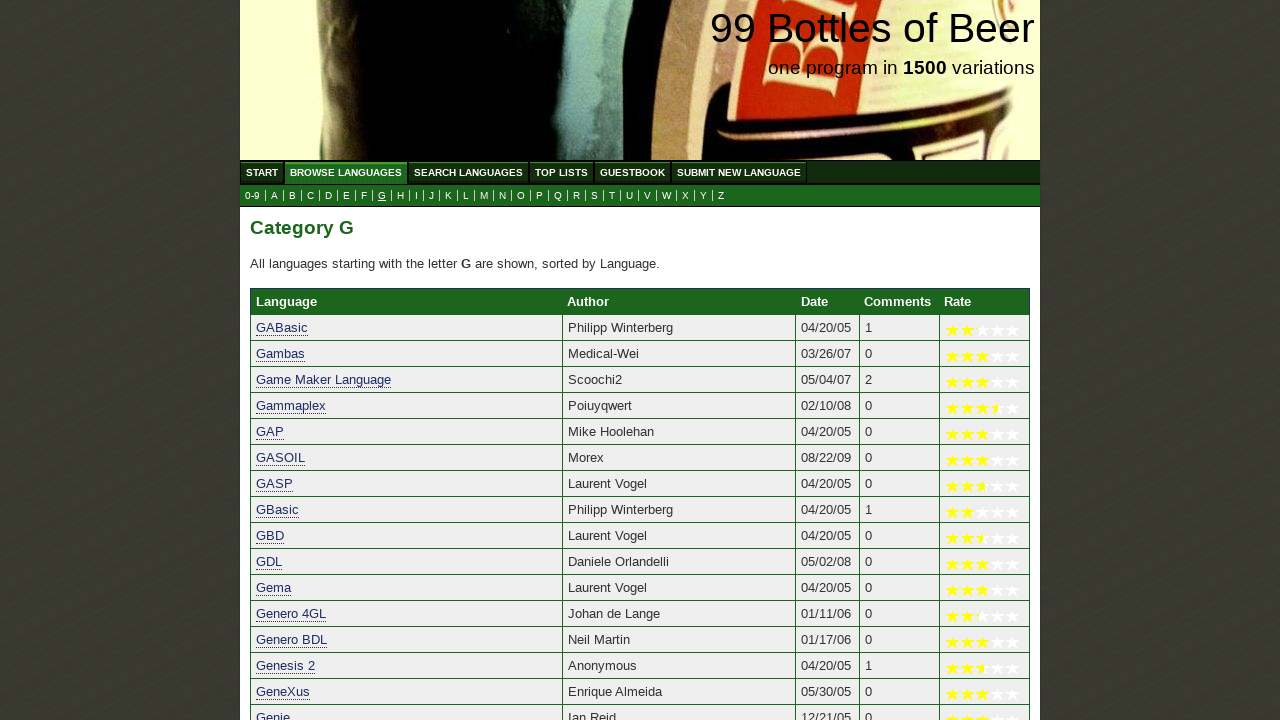

Waited for submenu link for letter/number 'h' to be visible
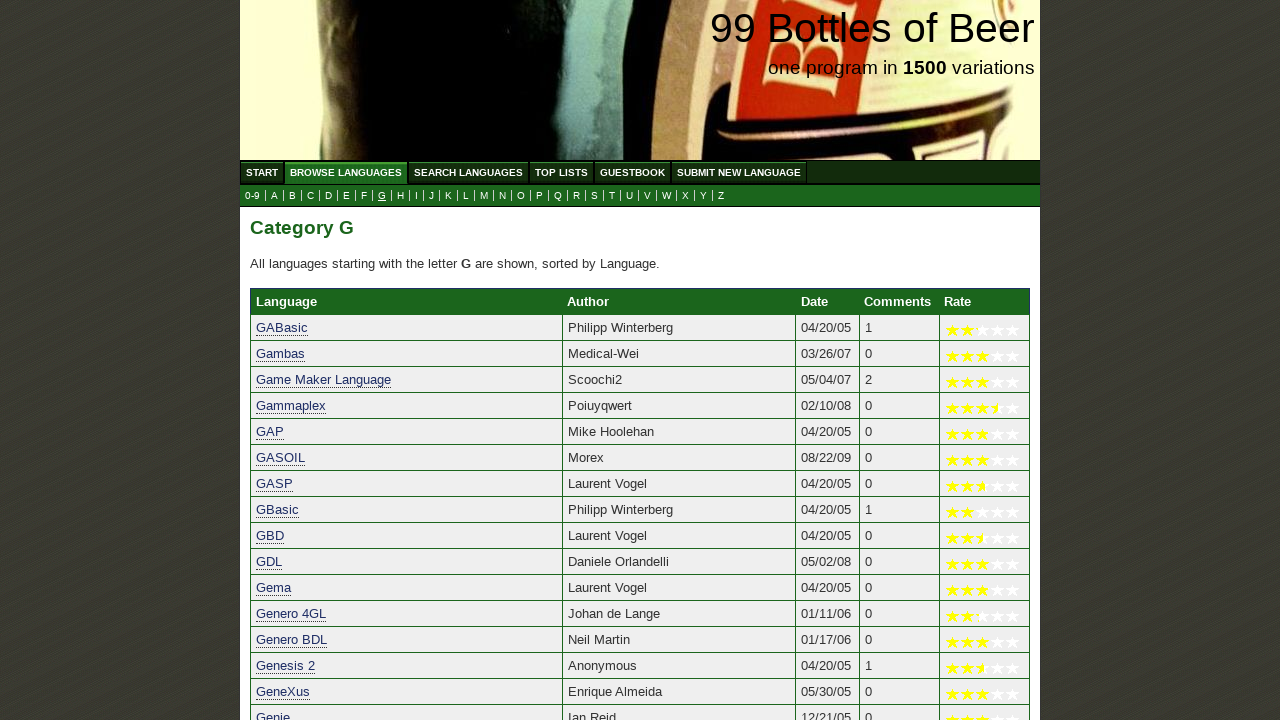

Clicked on submenu link for letter/number 'h' at (400, 196) on //ul[@id='submenu']//a[@href='h.html']
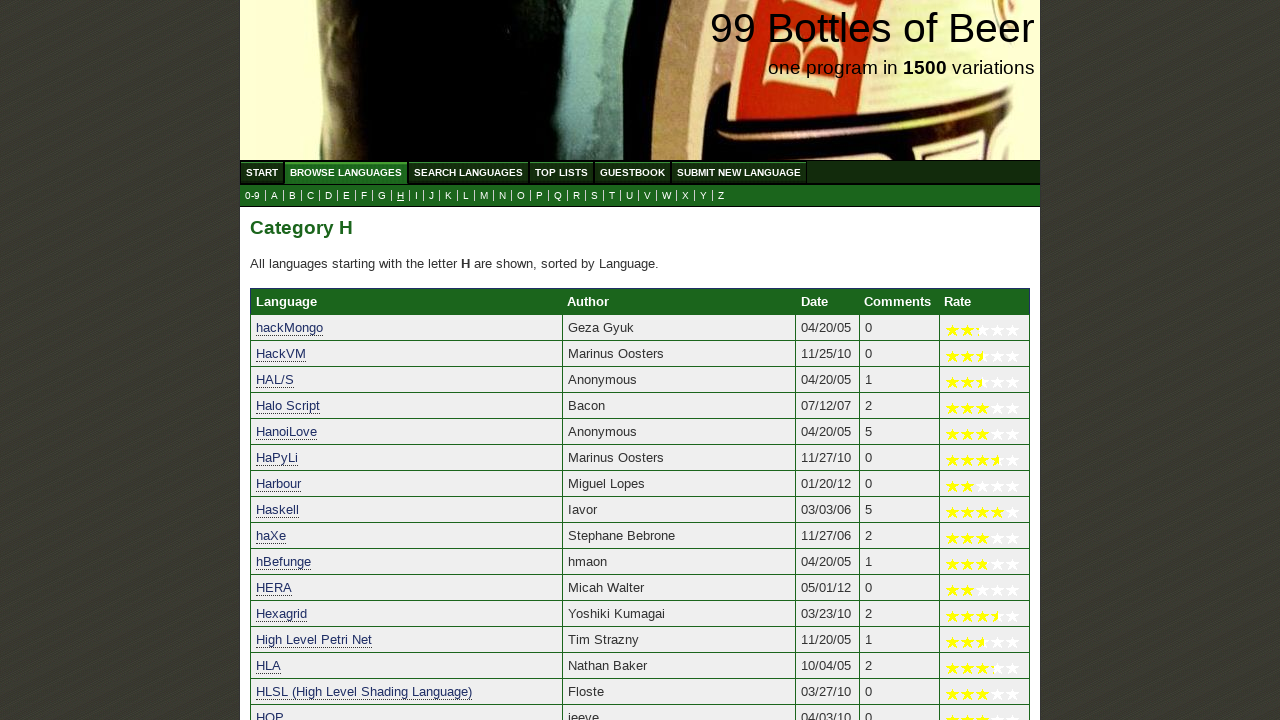

Waited for submenu link for letter/number 'i' to be visible
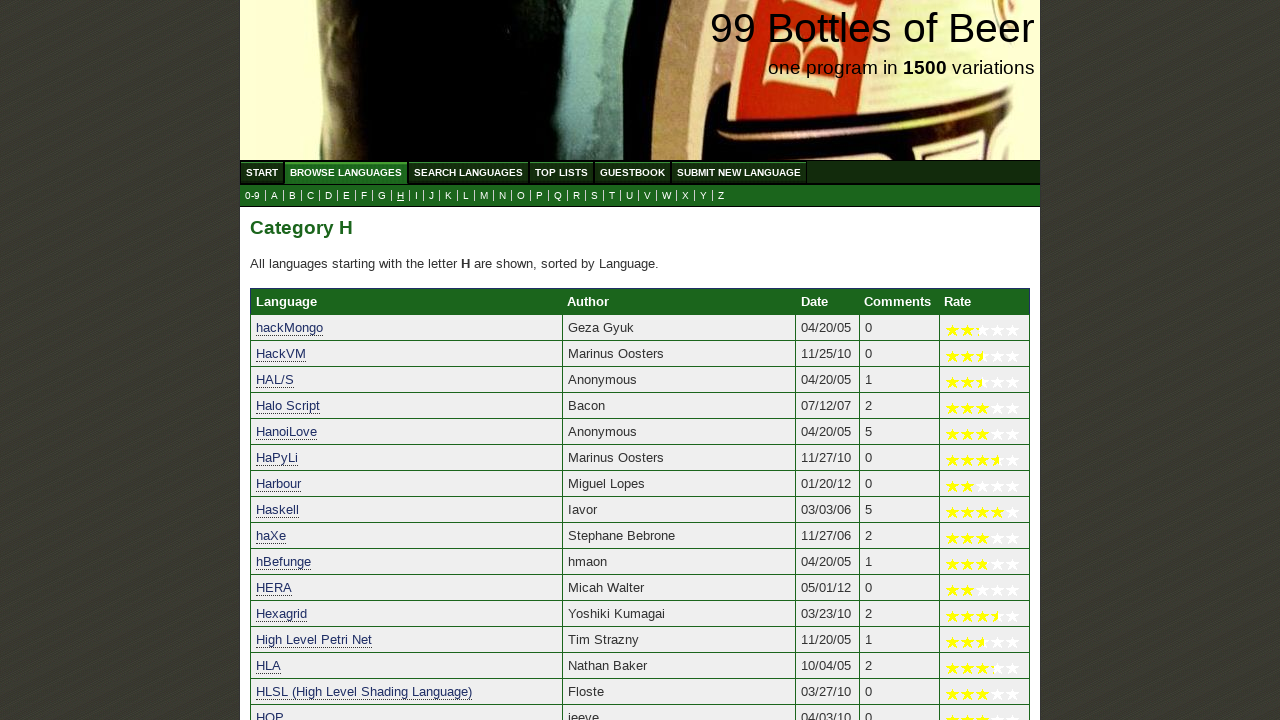

Clicked on submenu link for letter/number 'i' at (416, 196) on //ul[@id='submenu']//a[@href='i.html']
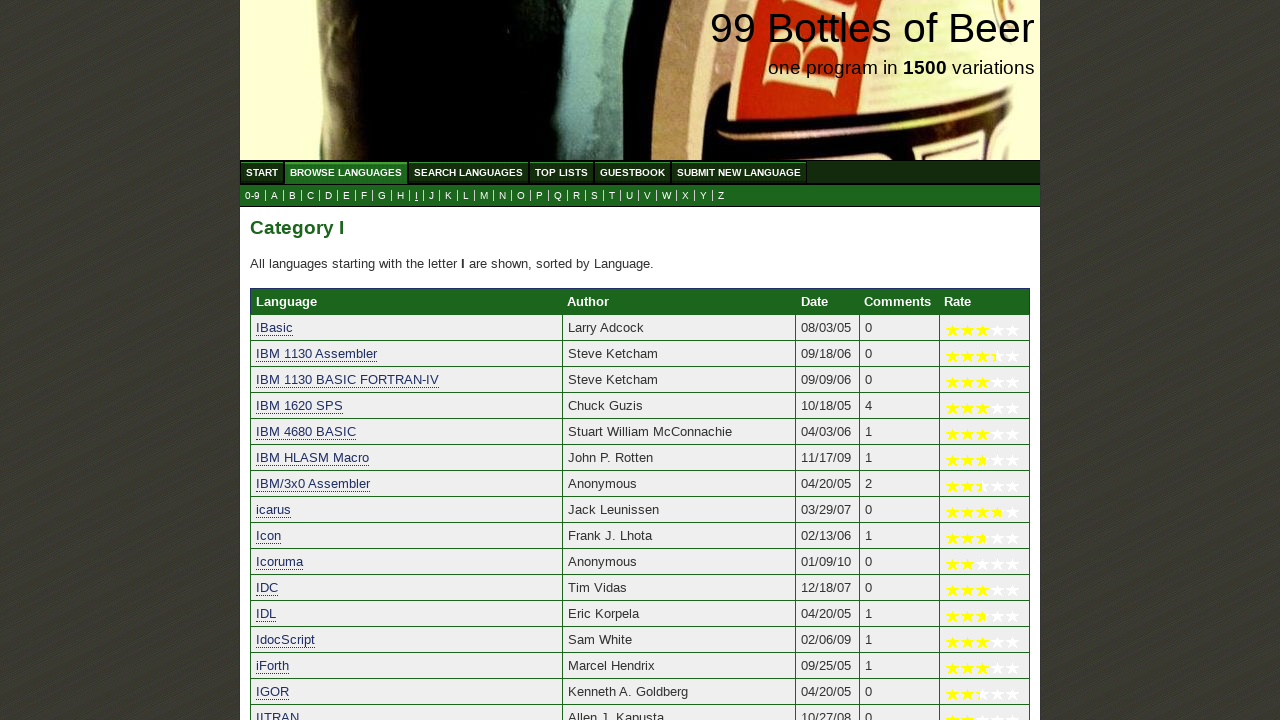

Waited for submenu link for letter/number 'j' to be visible
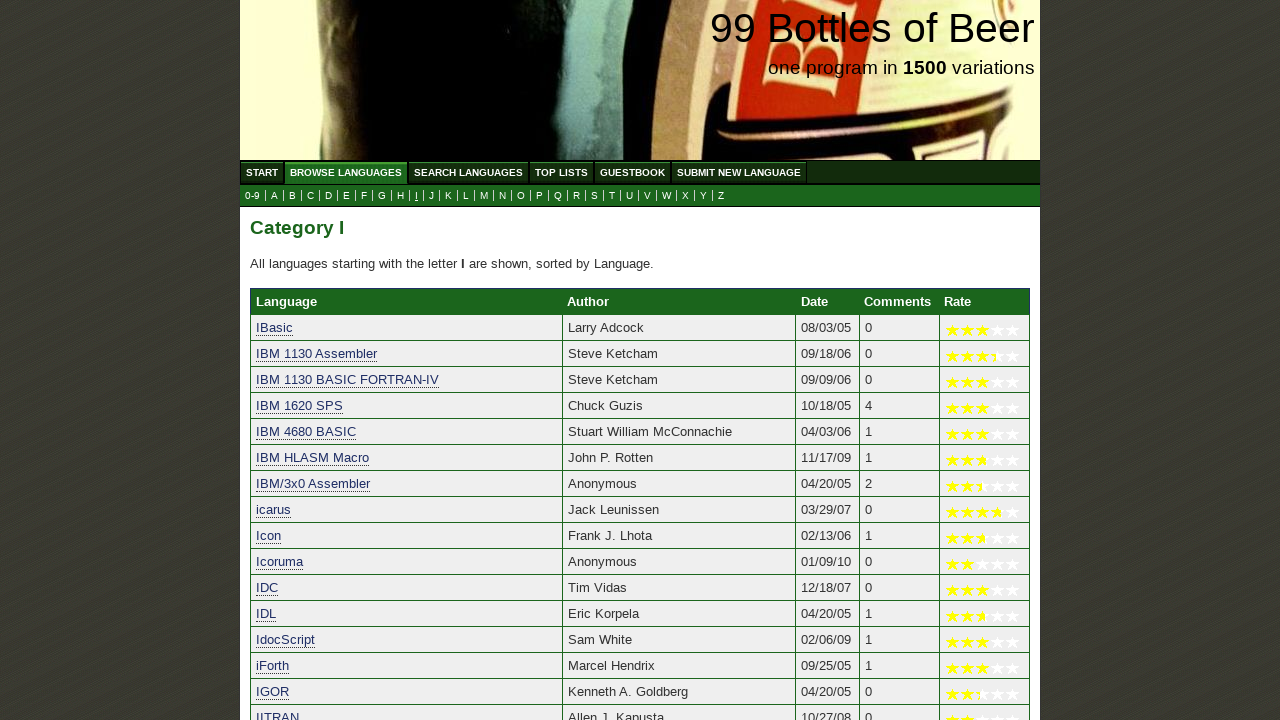

Clicked on submenu link for letter/number 'j' at (432, 196) on //ul[@id='submenu']//a[@href='j.html']
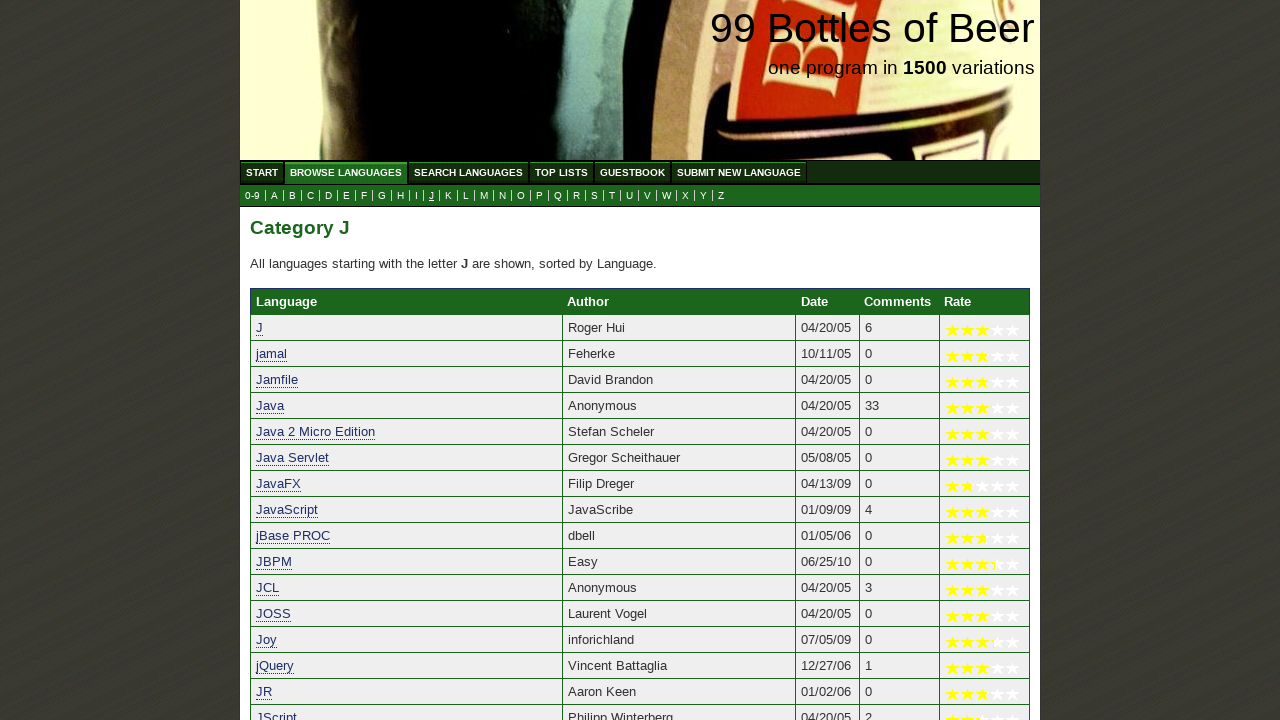

Waited for submenu link for letter/number 'k' to be visible
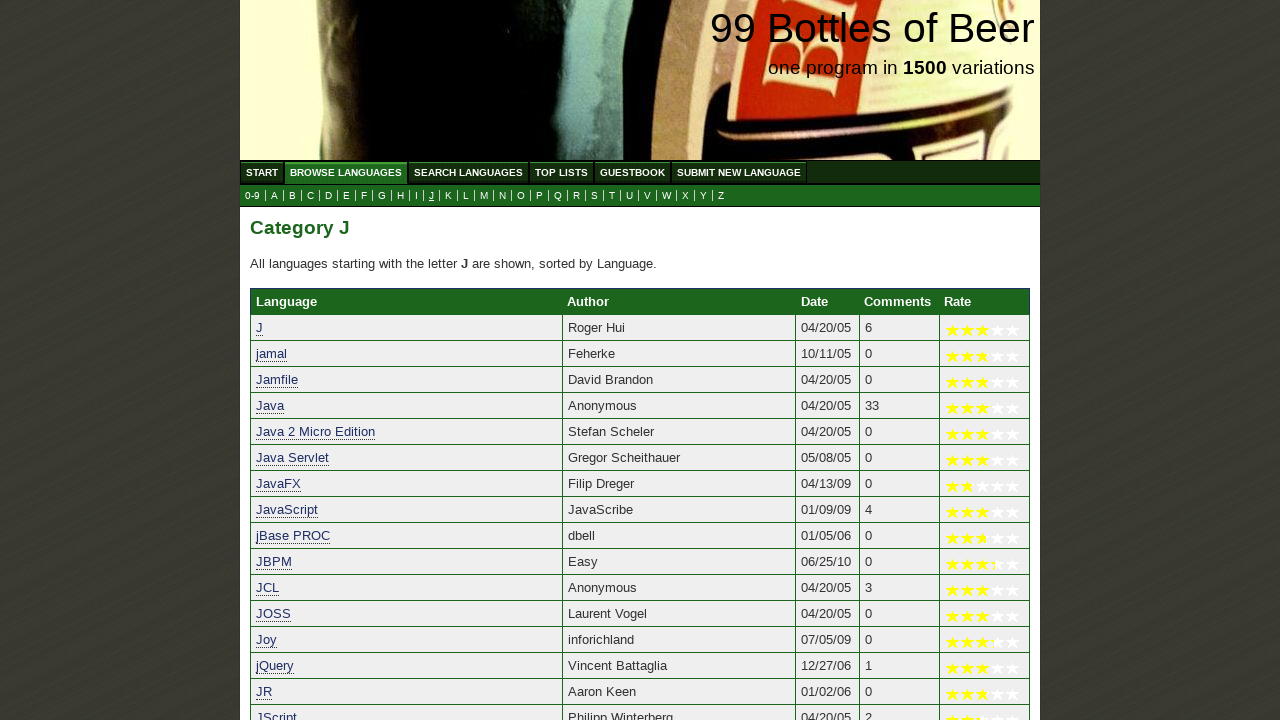

Clicked on submenu link for letter/number 'k' at (448, 196) on //ul[@id='submenu']//a[@href='k.html']
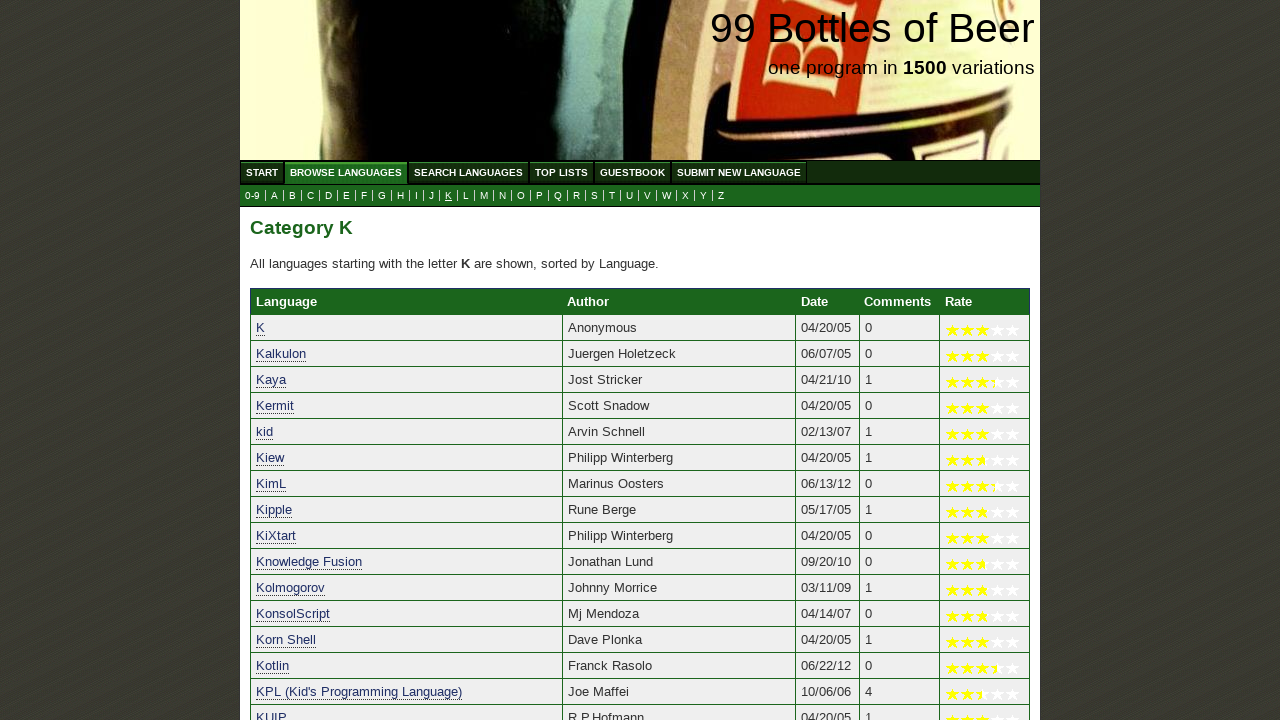

Waited for submenu link for letter/number 'l' to be visible
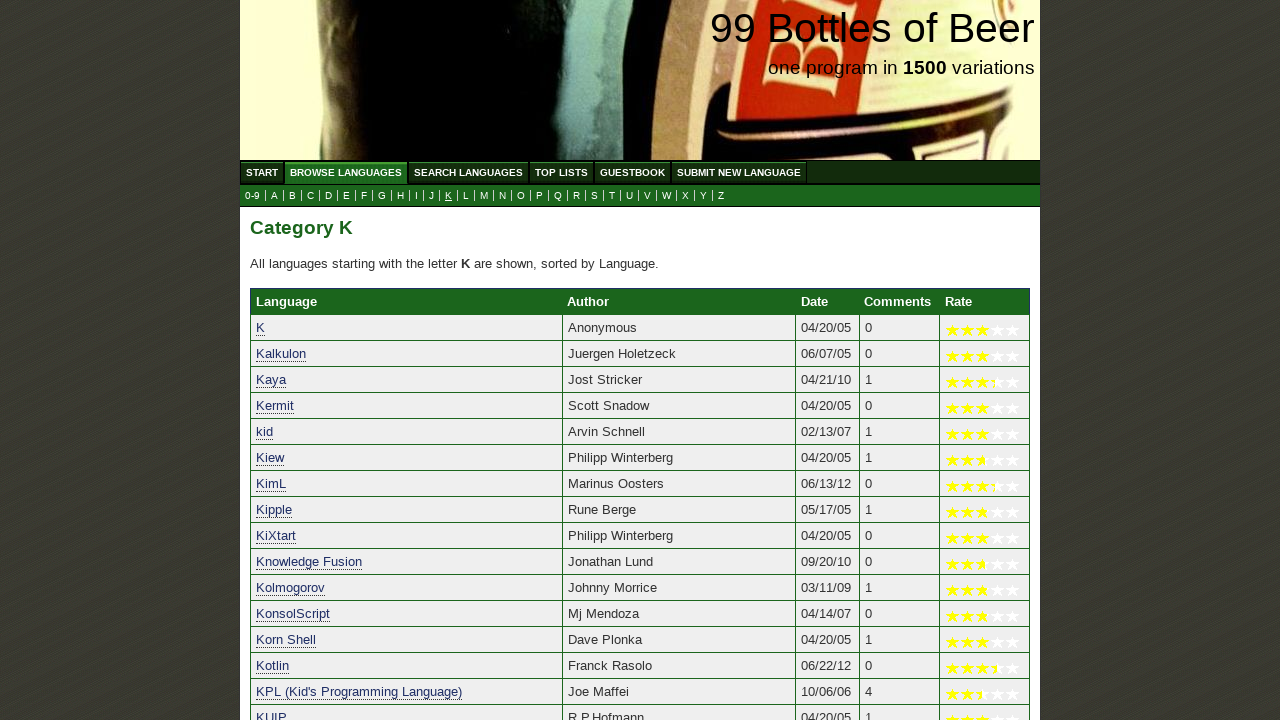

Clicked on submenu link for letter/number 'l' at (466, 196) on //ul[@id='submenu']//a[@href='l.html']
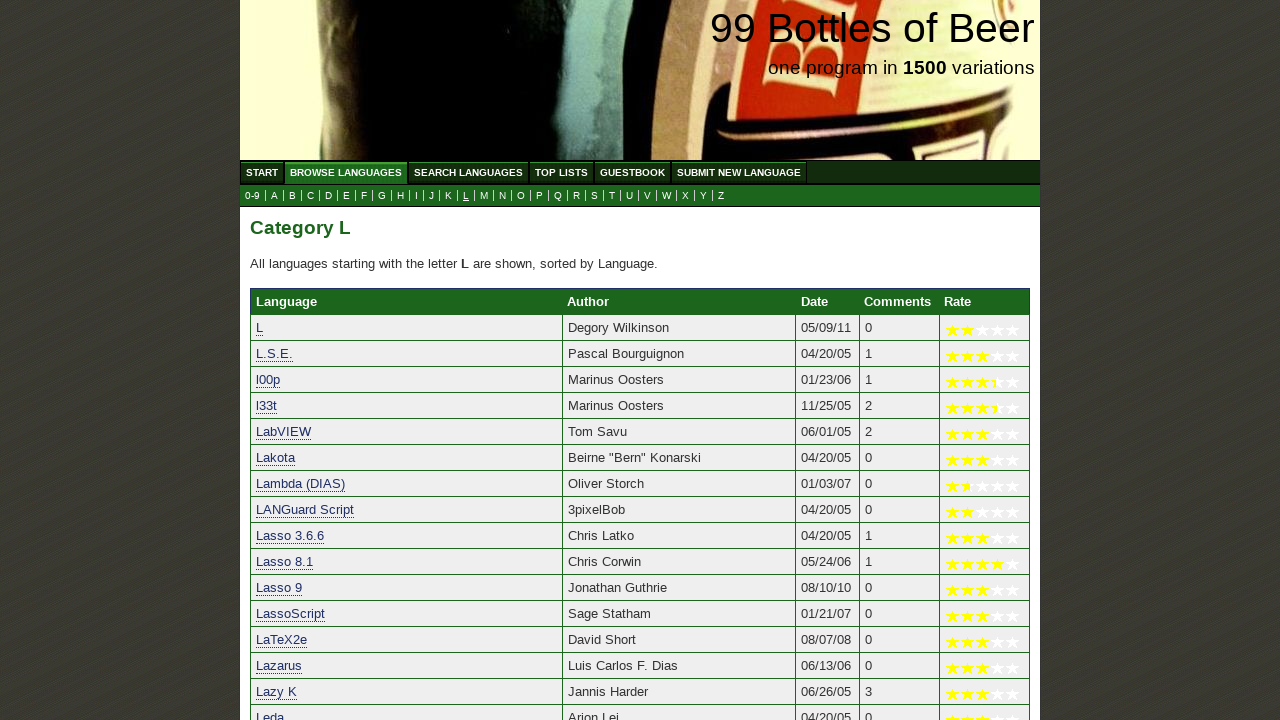

Waited for submenu link for letter/number 'm' to be visible
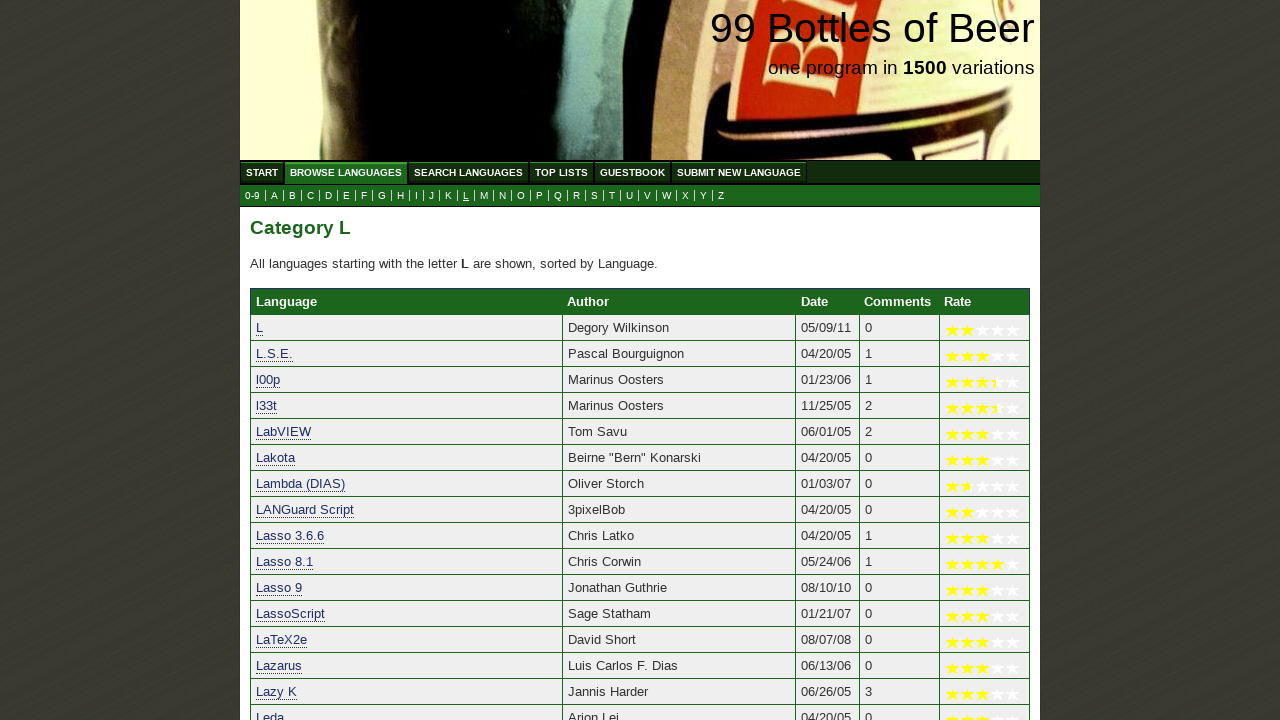

Clicked on submenu link for letter/number 'm' at (484, 196) on //ul[@id='submenu']//a[@href='m.html']
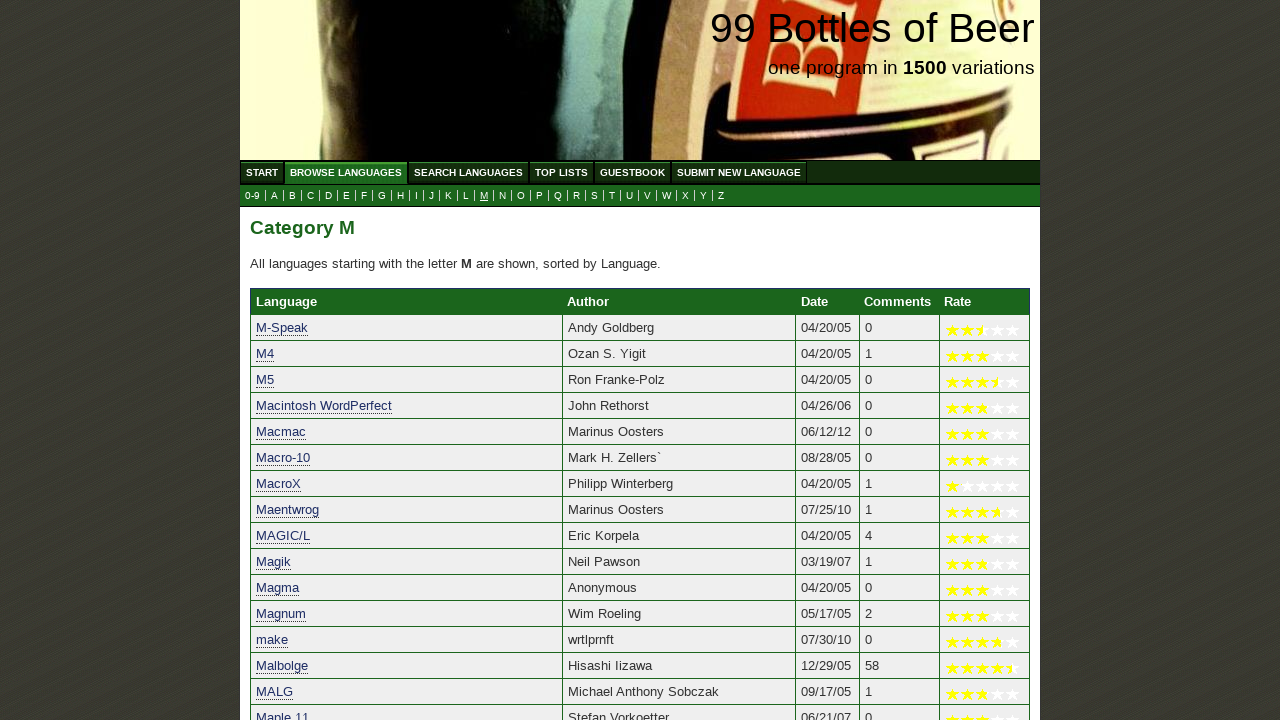

Waited for submenu link for letter/number 'n' to be visible
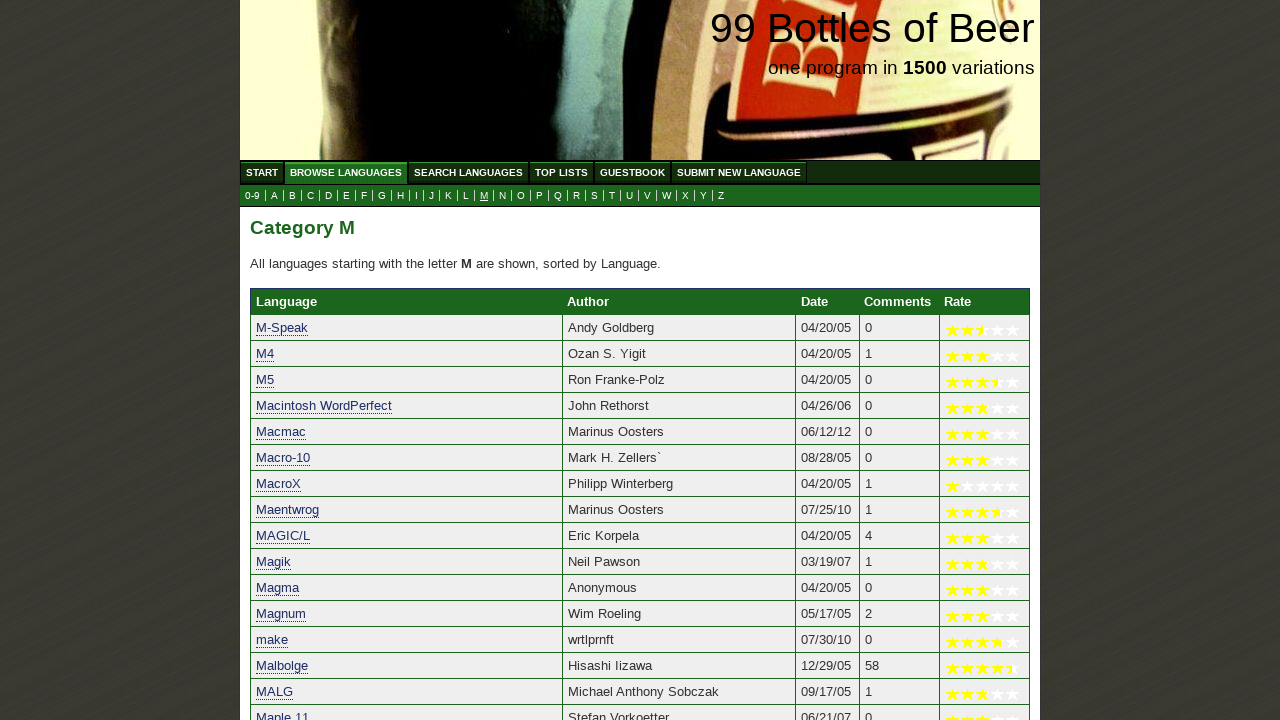

Clicked on submenu link for letter/number 'n' at (502, 196) on //ul[@id='submenu']//a[@href='n.html']
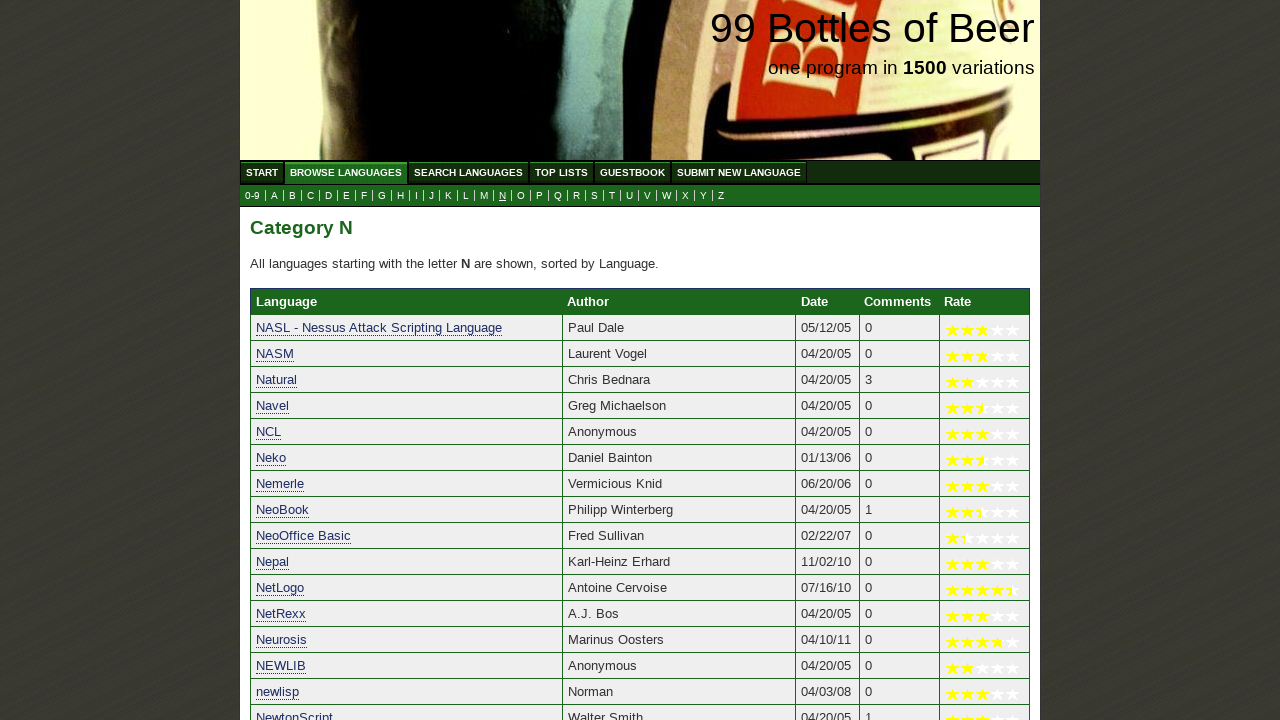

Waited for submenu link for letter/number 'o' to be visible
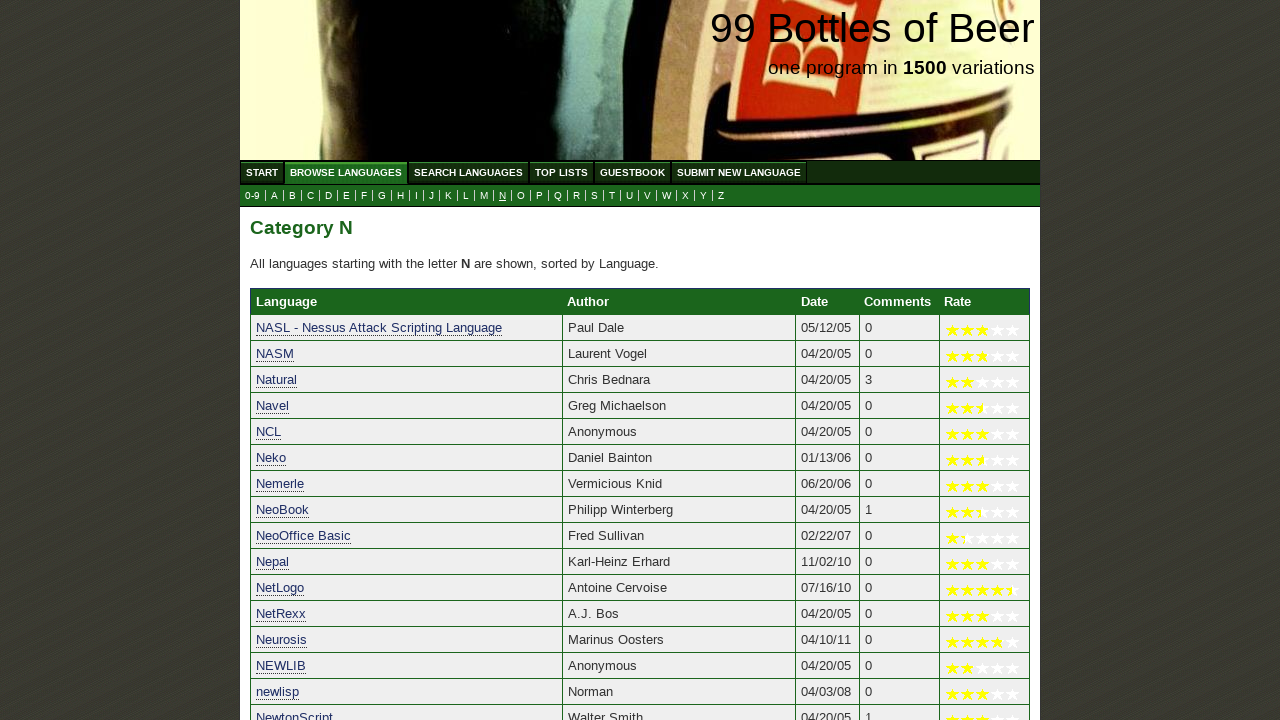

Clicked on submenu link for letter/number 'o' at (521, 196) on //ul[@id='submenu']//a[@href='o.html']
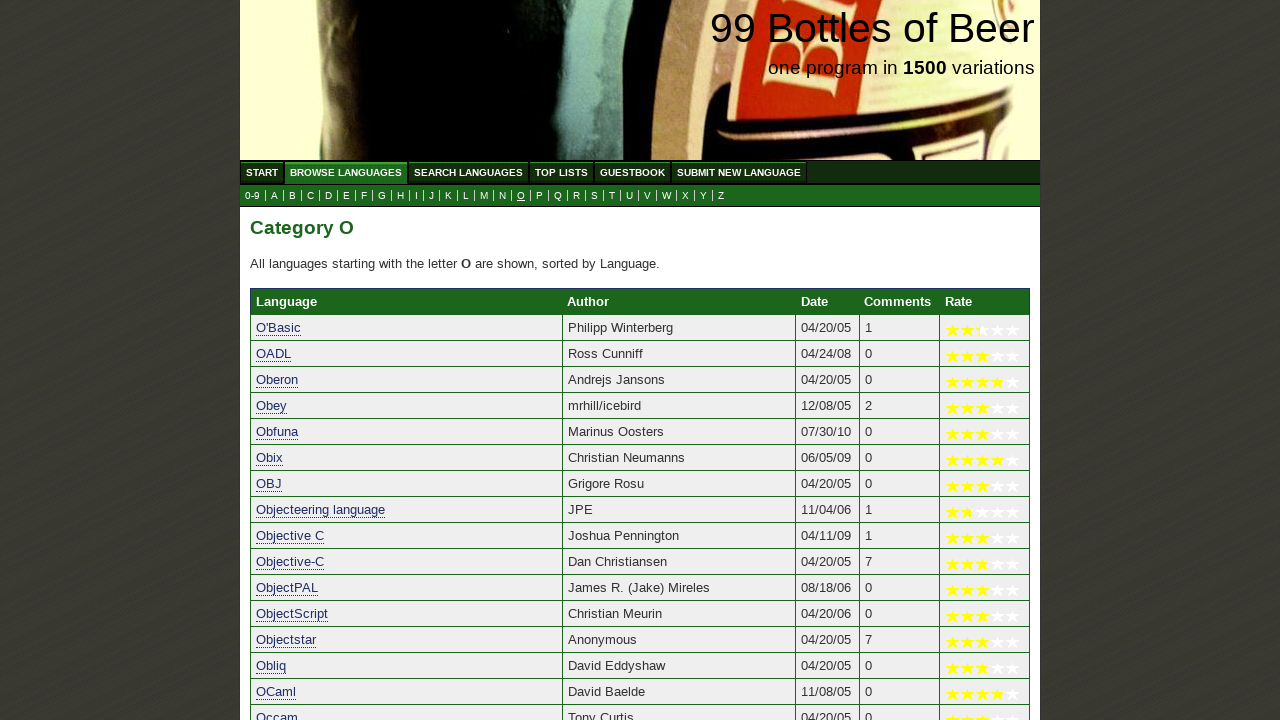

Waited for submenu link for letter/number 'p' to be visible
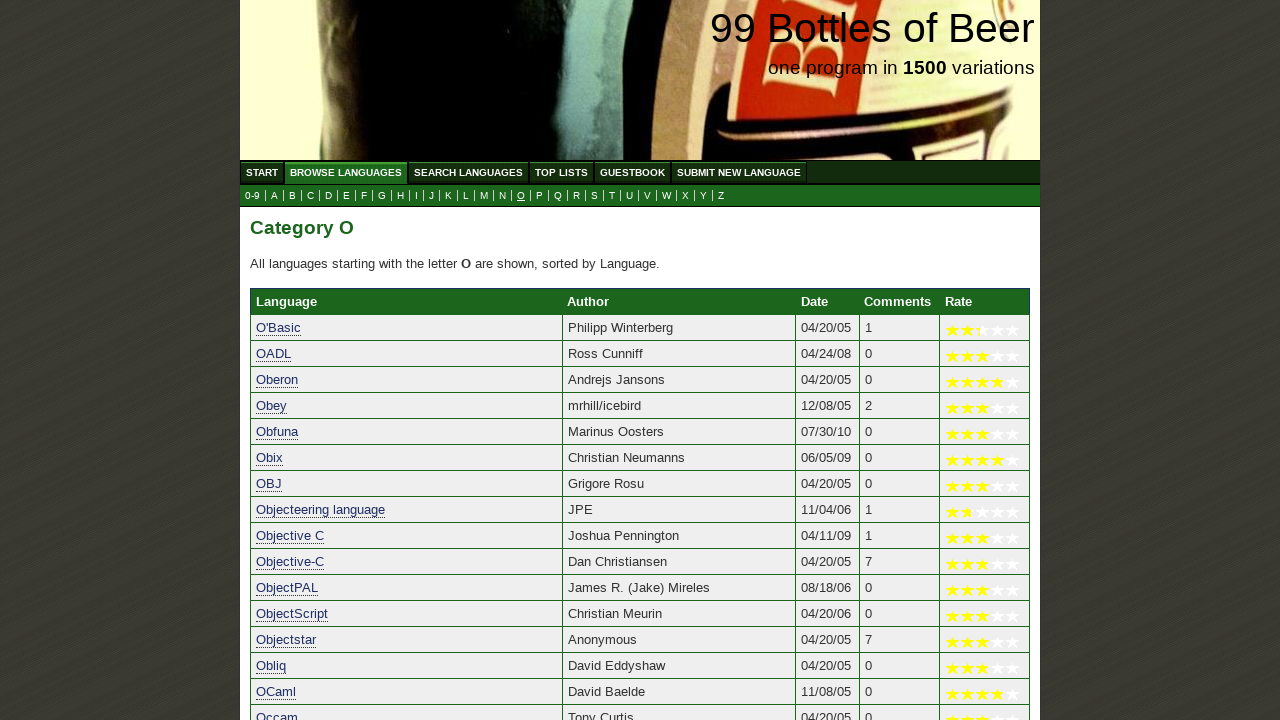

Clicked on submenu link for letter/number 'p' at (540, 196) on //ul[@id='submenu']//a[@href='p.html']
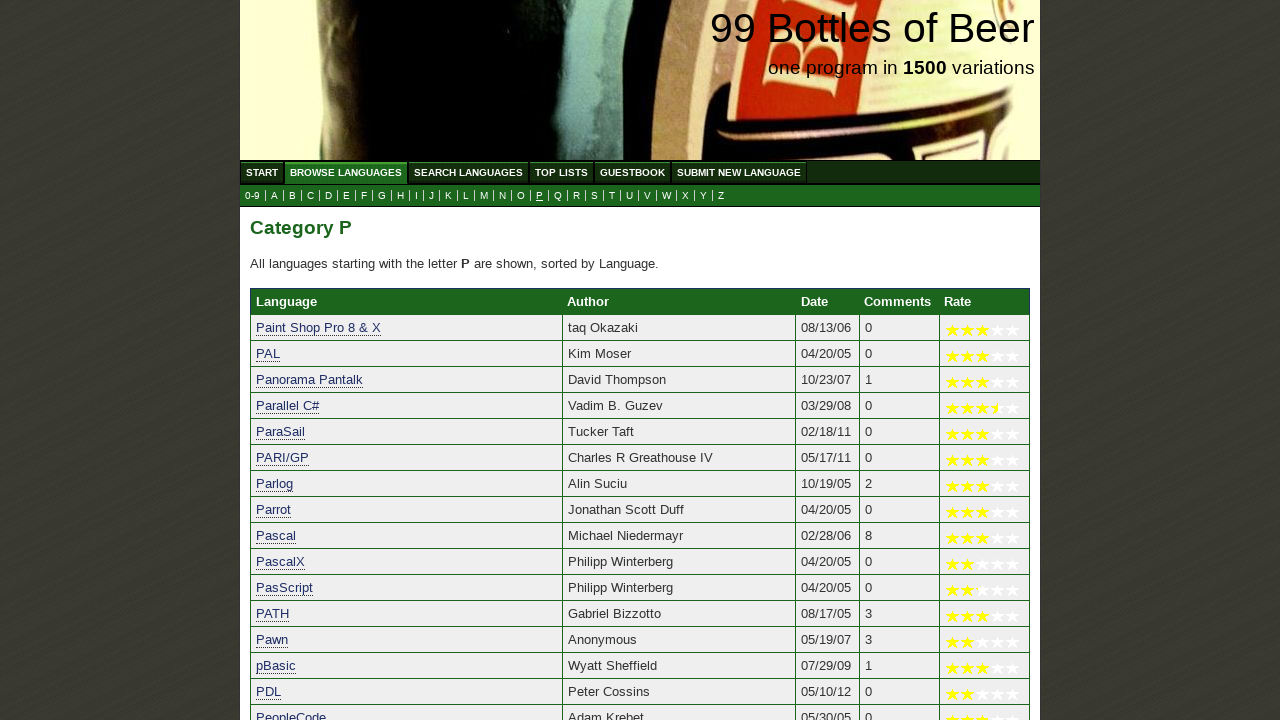

Waited for submenu link for letter/number 'q' to be visible
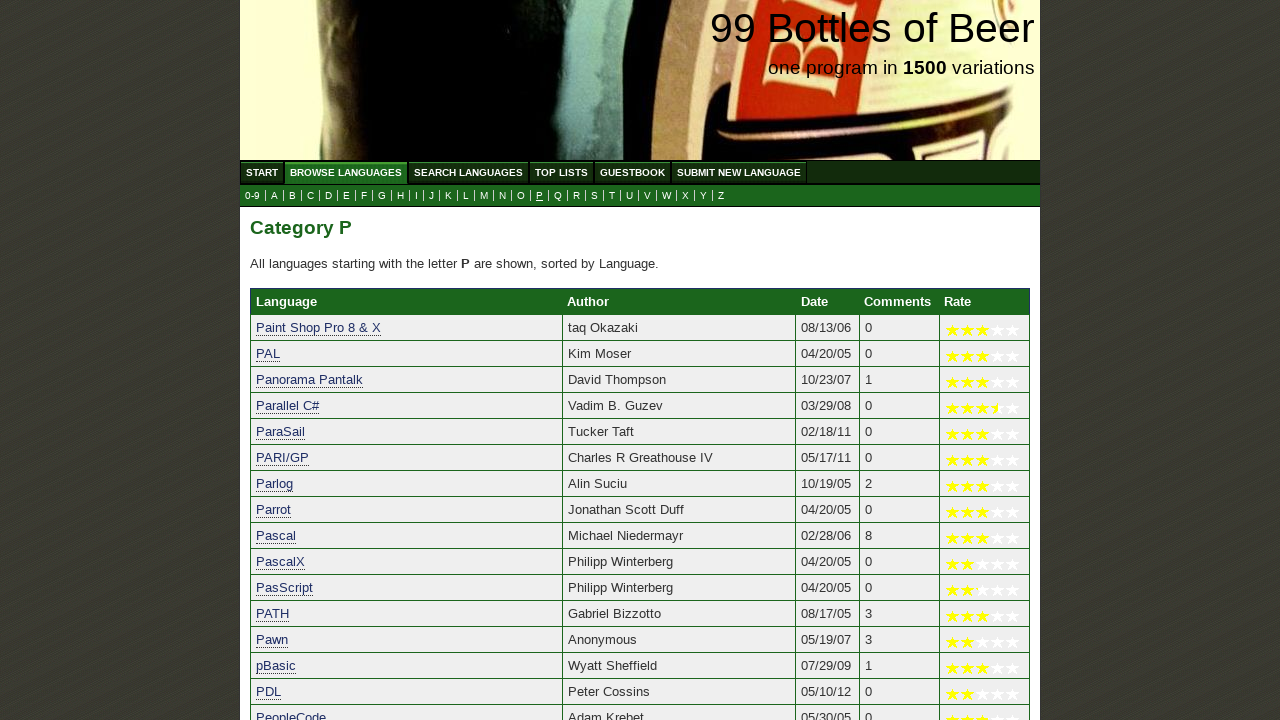

Clicked on submenu link for letter/number 'q' at (558, 196) on //ul[@id='submenu']//a[@href='q.html']
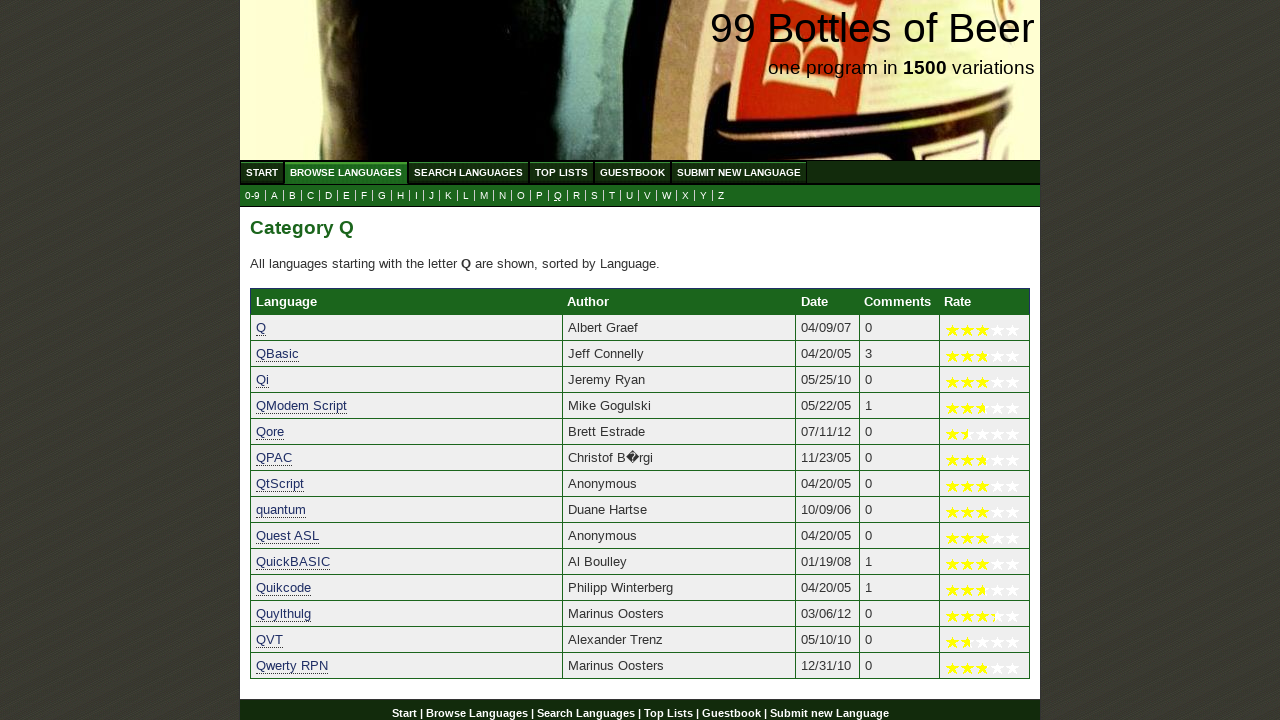

Waited for submenu link for letter/number 'r' to be visible
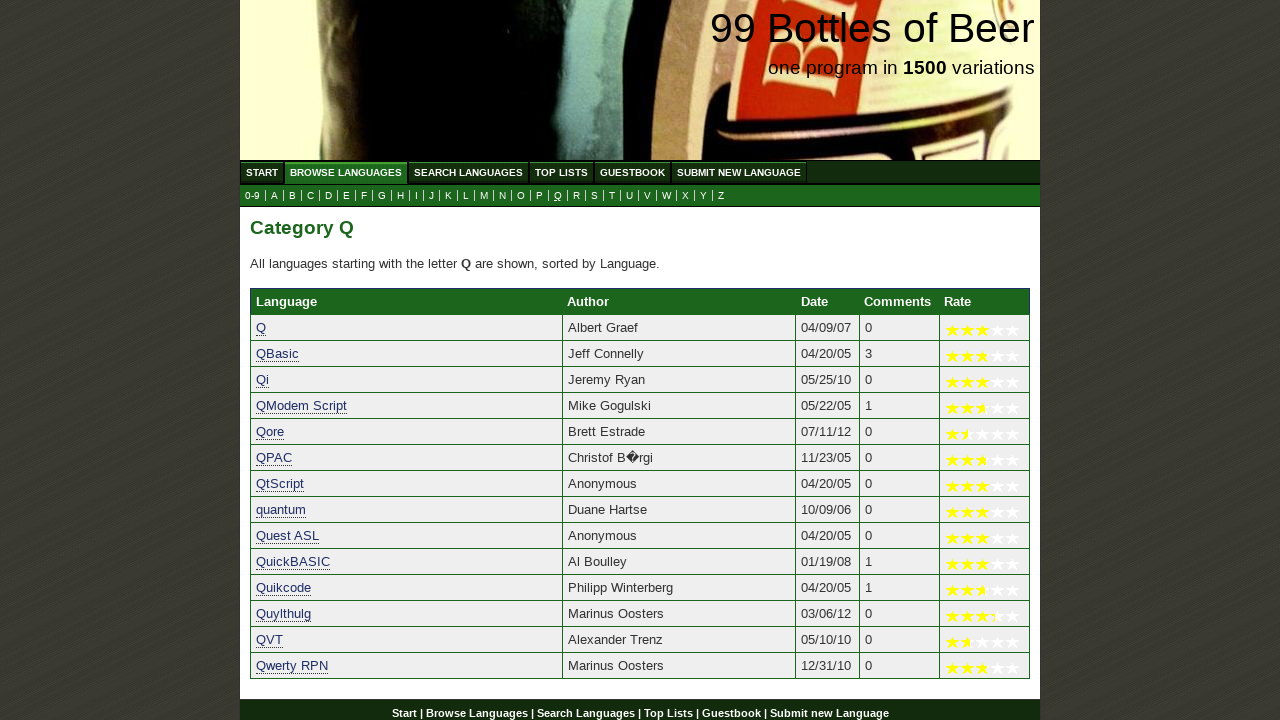

Clicked on submenu link for letter/number 'r' at (576, 196) on //ul[@id='submenu']//a[@href='r.html']
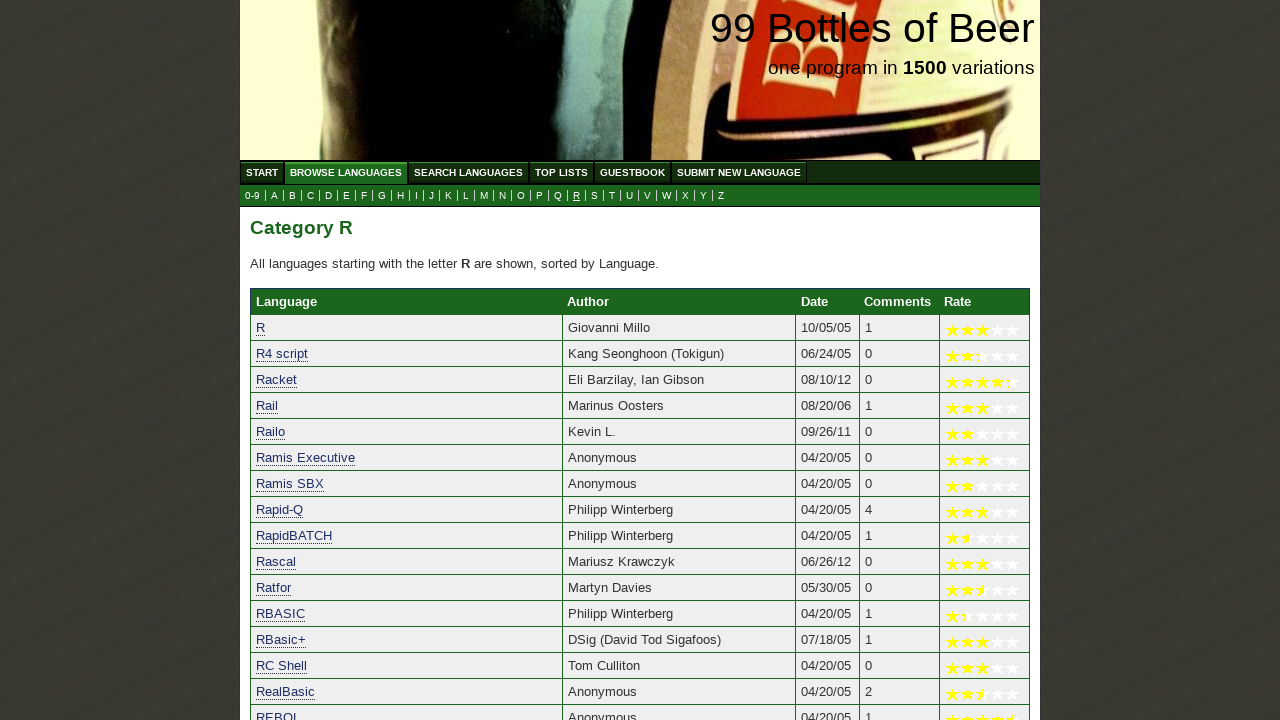

Waited for submenu link for letter/number 's' to be visible
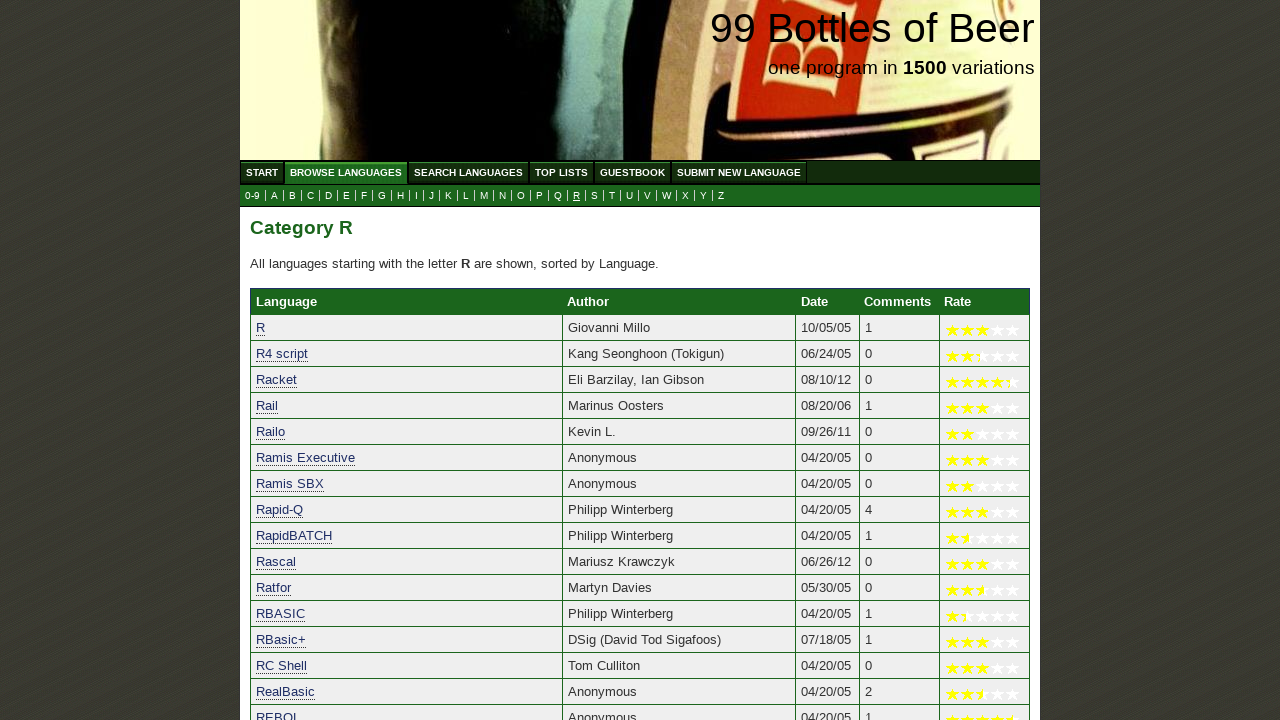

Clicked on submenu link for letter/number 's' at (594, 196) on //ul[@id='submenu']//a[@href='s.html']
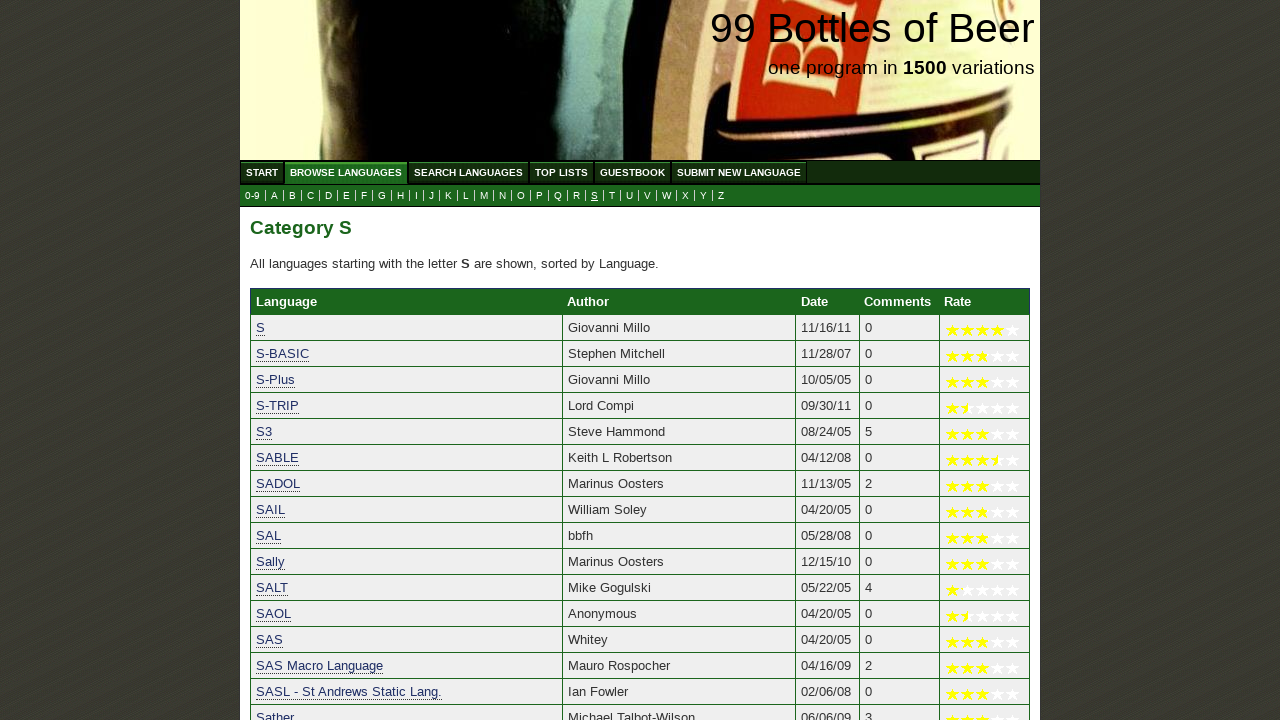

Waited for submenu link for letter/number 't' to be visible
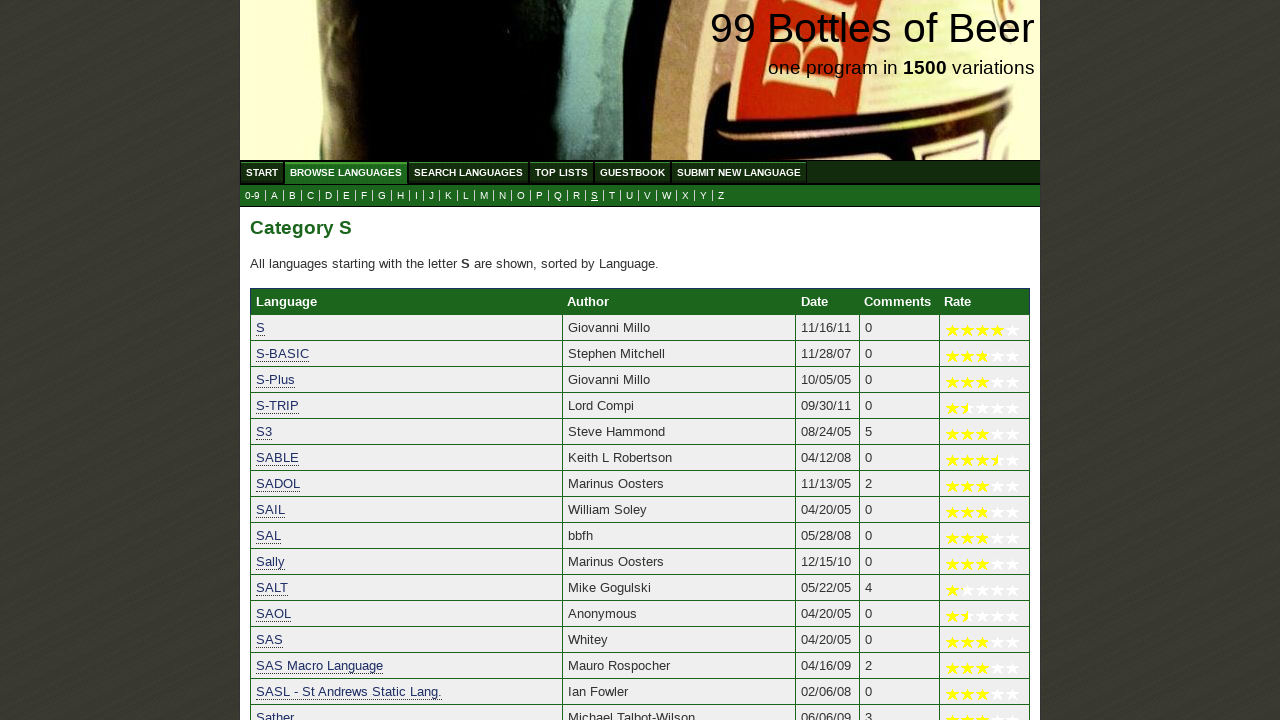

Clicked on submenu link for letter/number 't' at (612, 196) on //ul[@id='submenu']//a[@href='t.html']
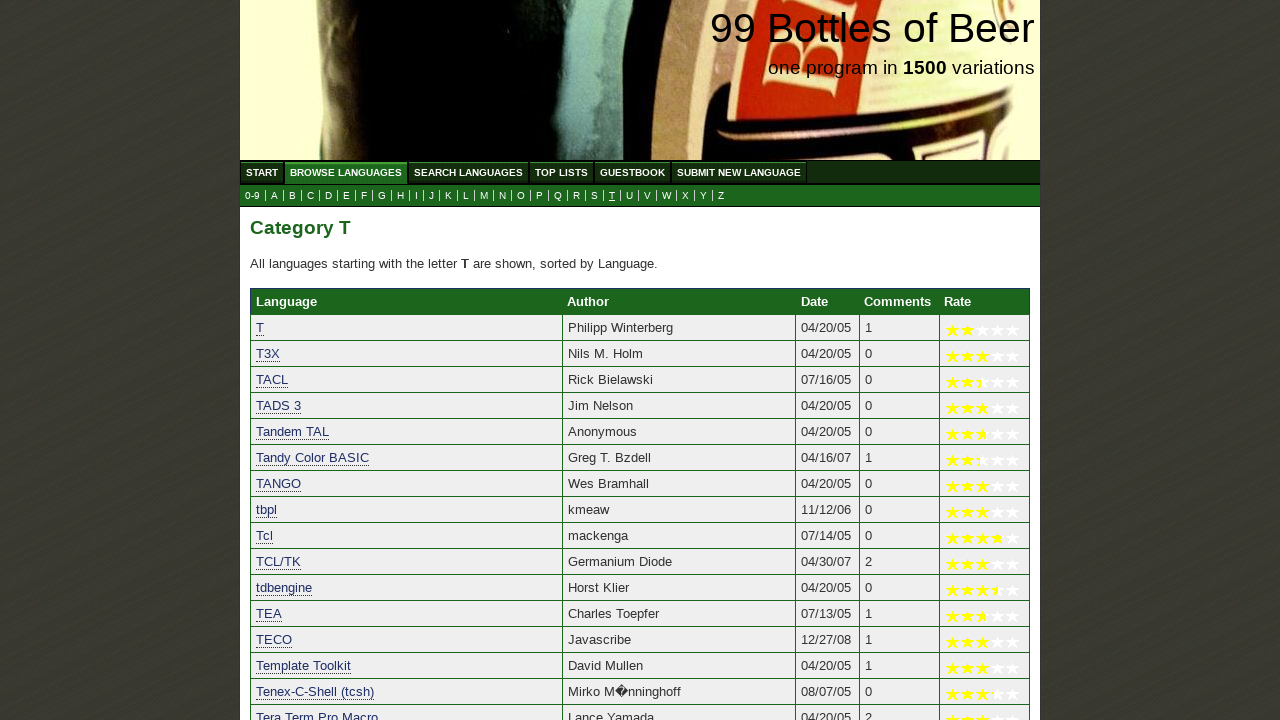

Waited for submenu link for letter/number 'u' to be visible
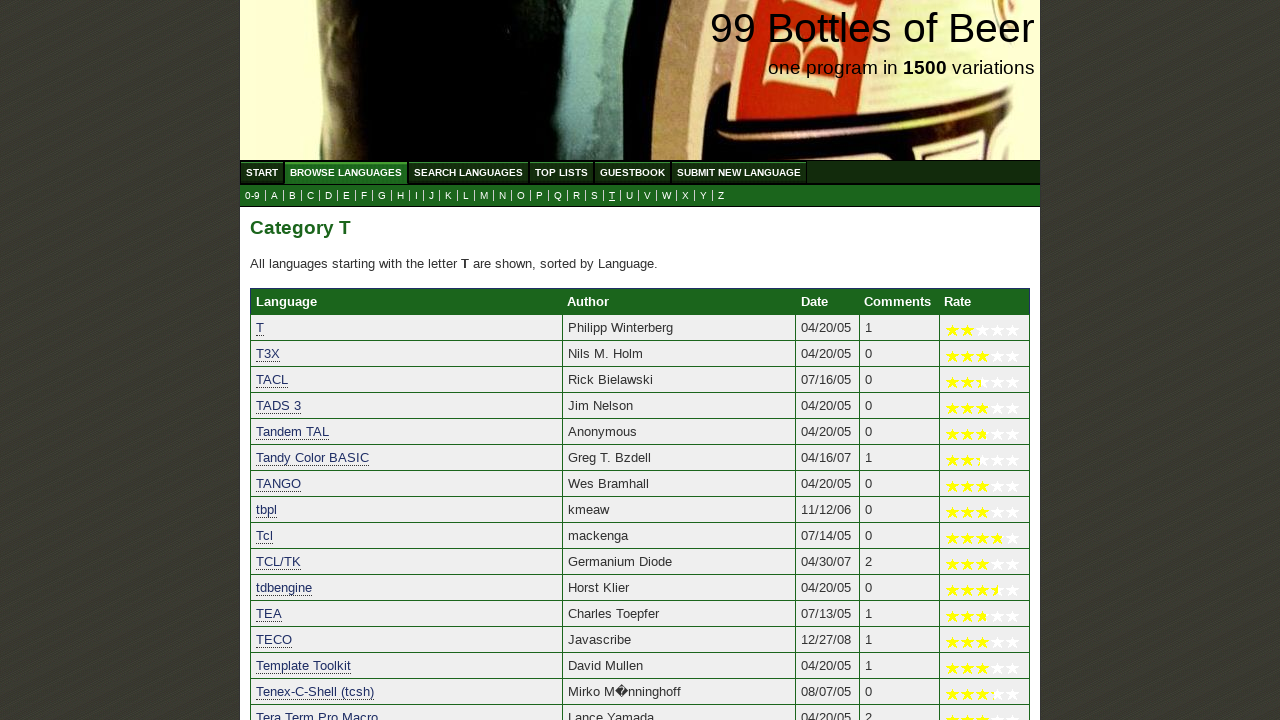

Clicked on submenu link for letter/number 'u' at (630, 196) on //ul[@id='submenu']//a[@href='u.html']
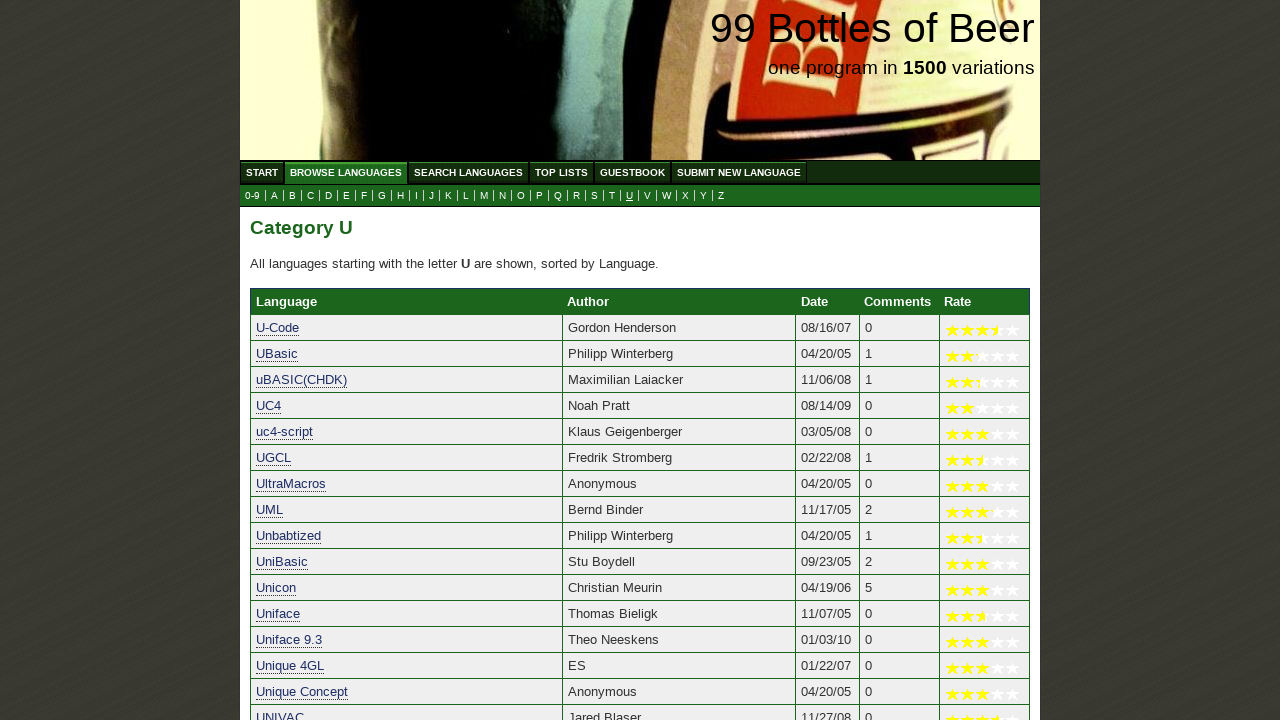

Waited for submenu link for letter/number 'v' to be visible
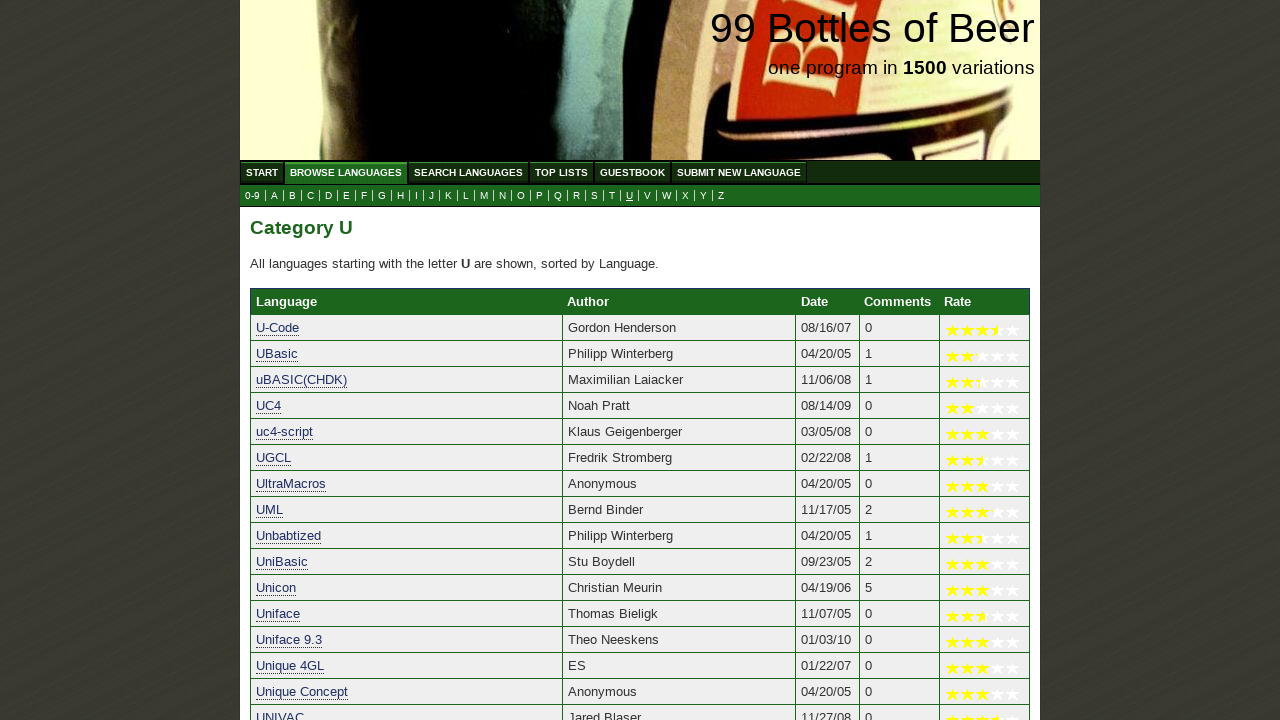

Clicked on submenu link for letter/number 'v' at (648, 196) on //ul[@id='submenu']//a[@href='v.html']
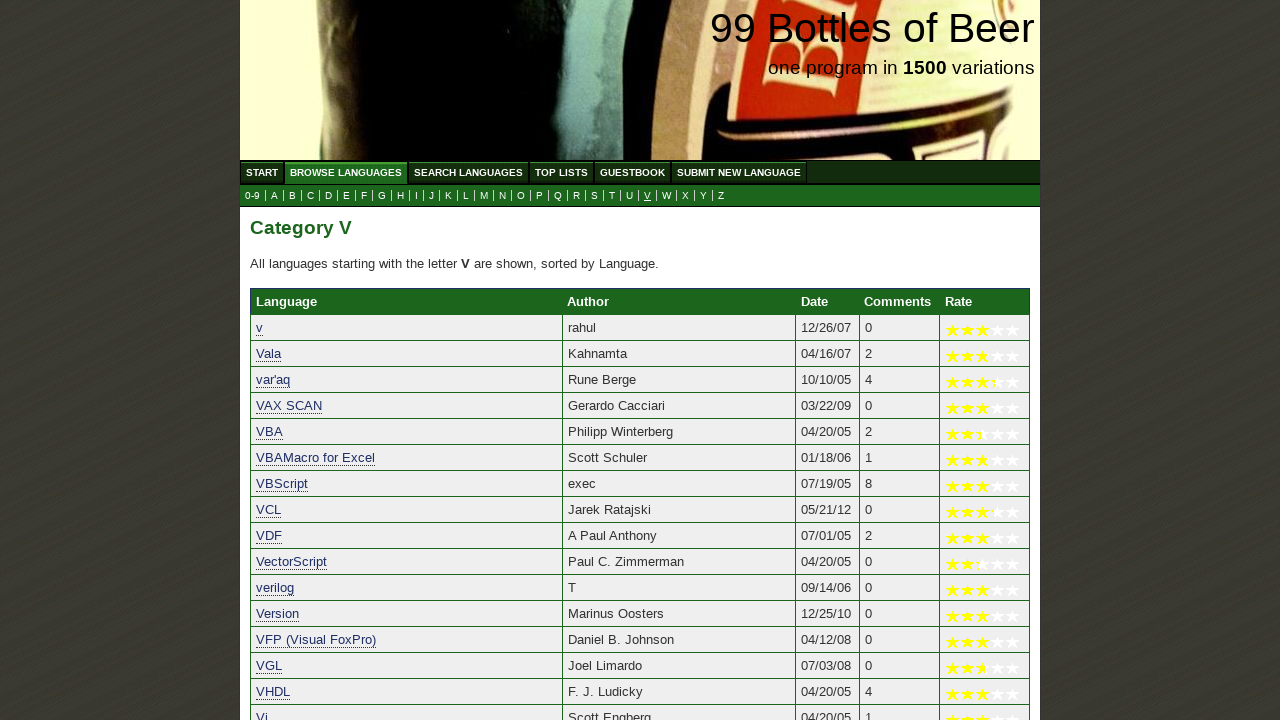

Waited for submenu link for letter/number 'w' to be visible
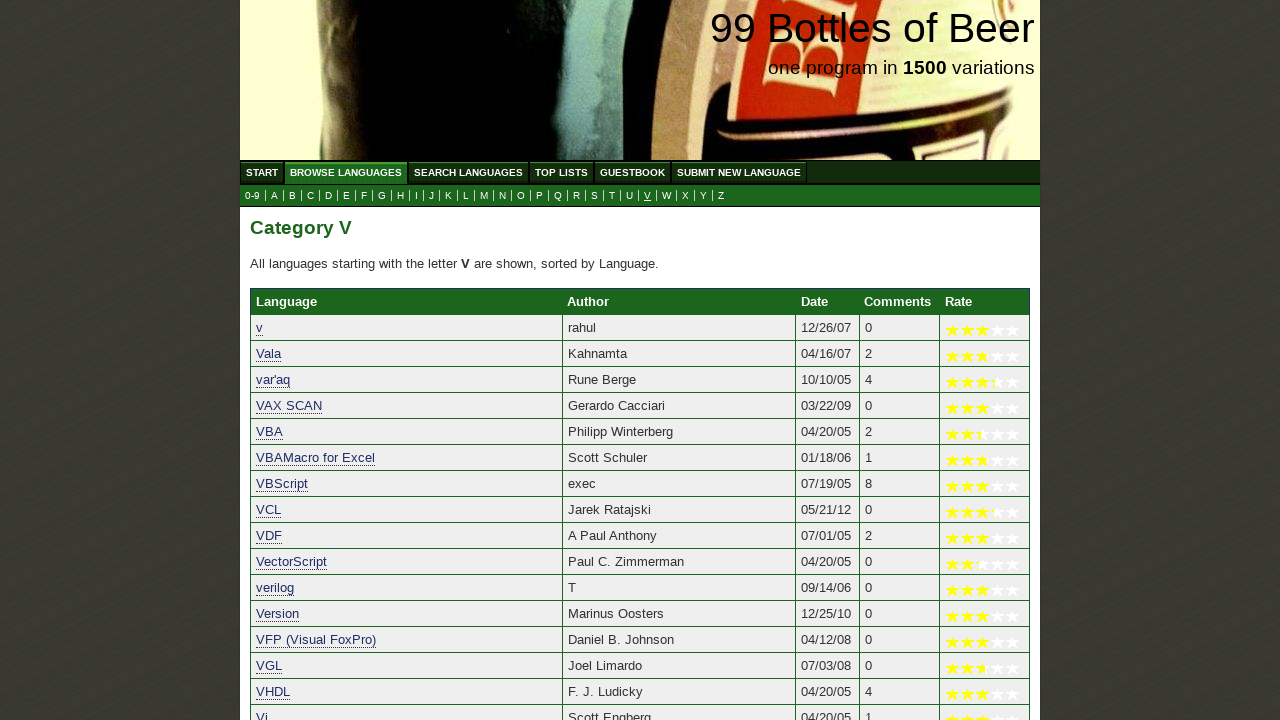

Clicked on submenu link for letter/number 'w' at (666, 196) on //ul[@id='submenu']//a[@href='w.html']
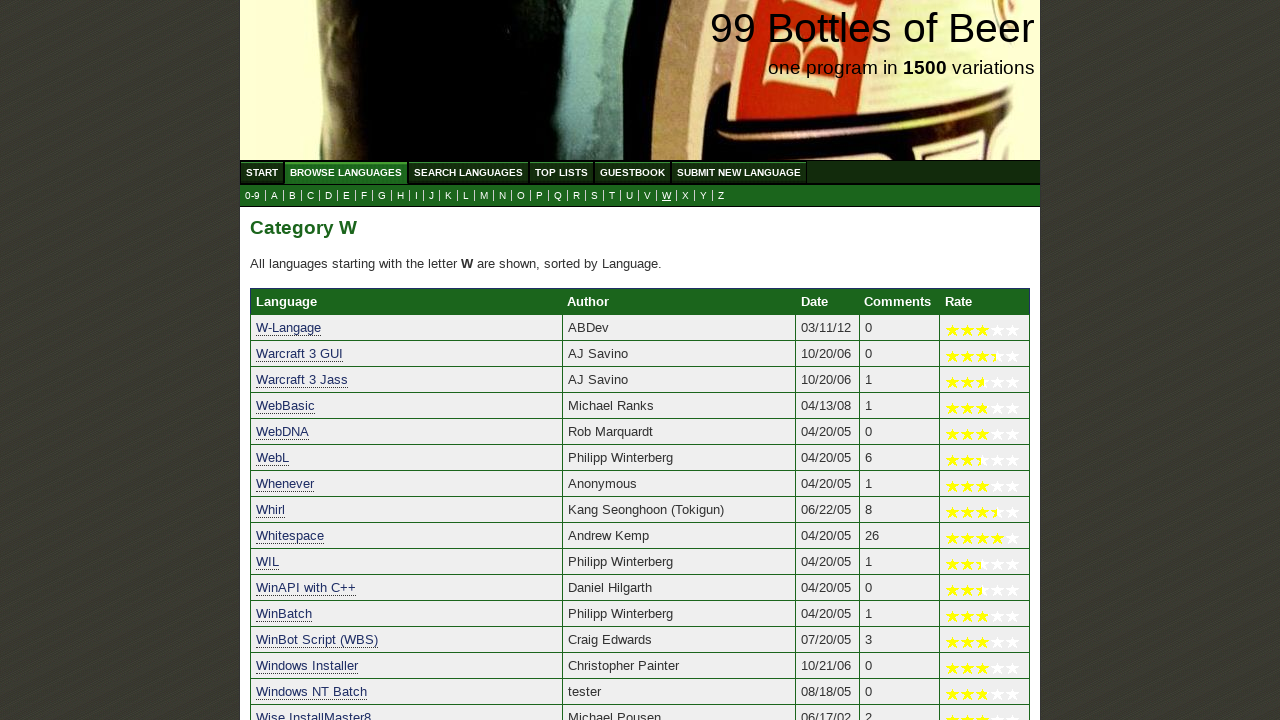

Waited for submenu link for letter/number 'x' to be visible
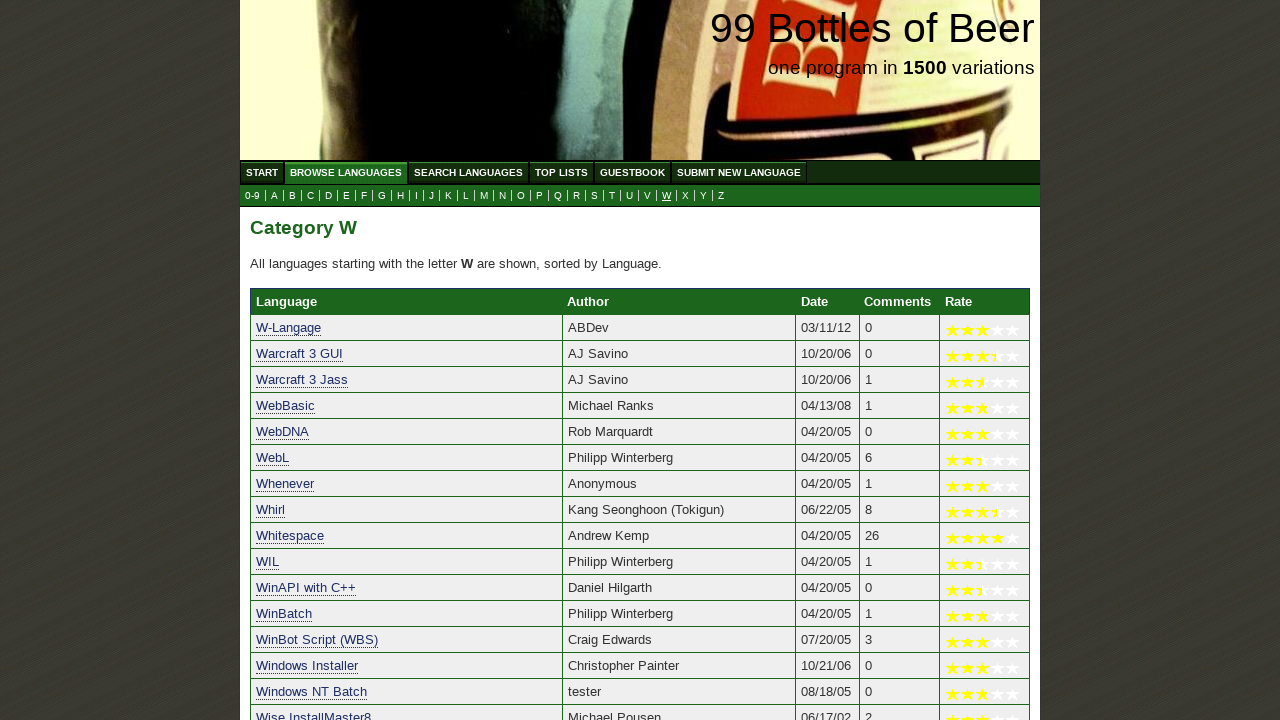

Clicked on submenu link for letter/number 'x' at (686, 196) on //ul[@id='submenu']//a[@href='x.html']
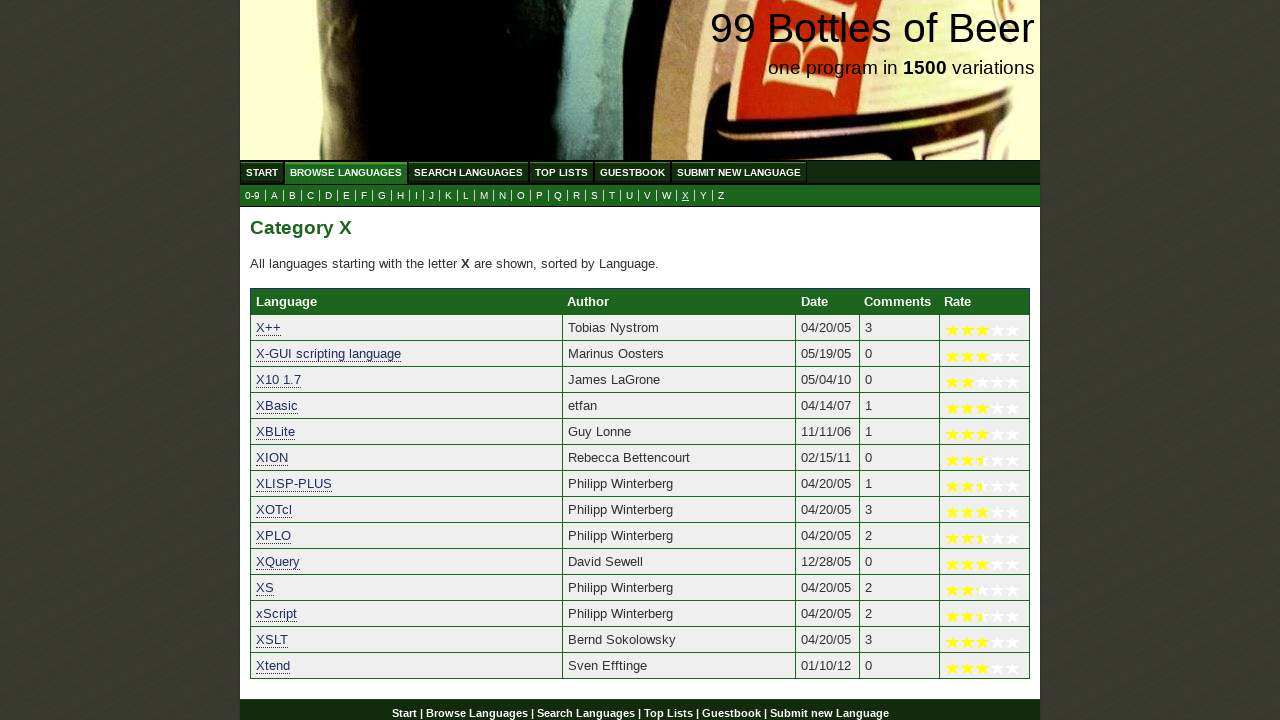

Waited for submenu link for letter/number 'y' to be visible
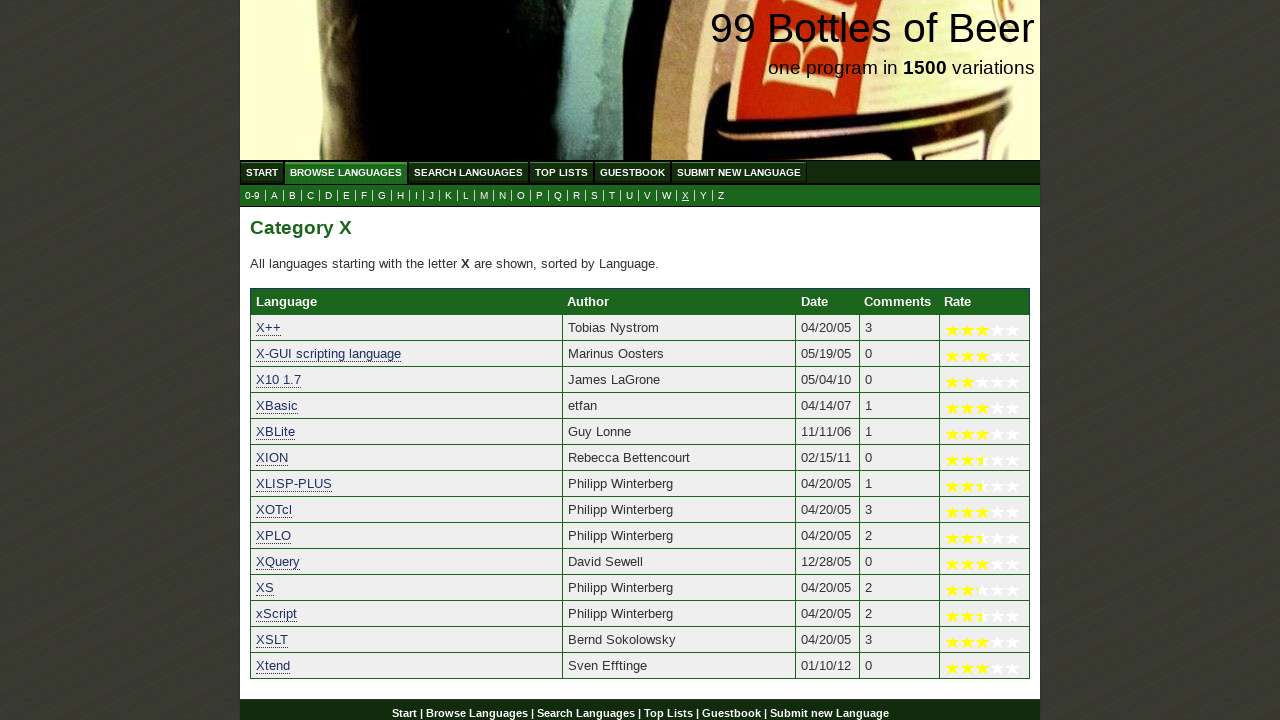

Clicked on submenu link for letter/number 'y' at (704, 196) on //ul[@id='submenu']//a[@href='y.html']
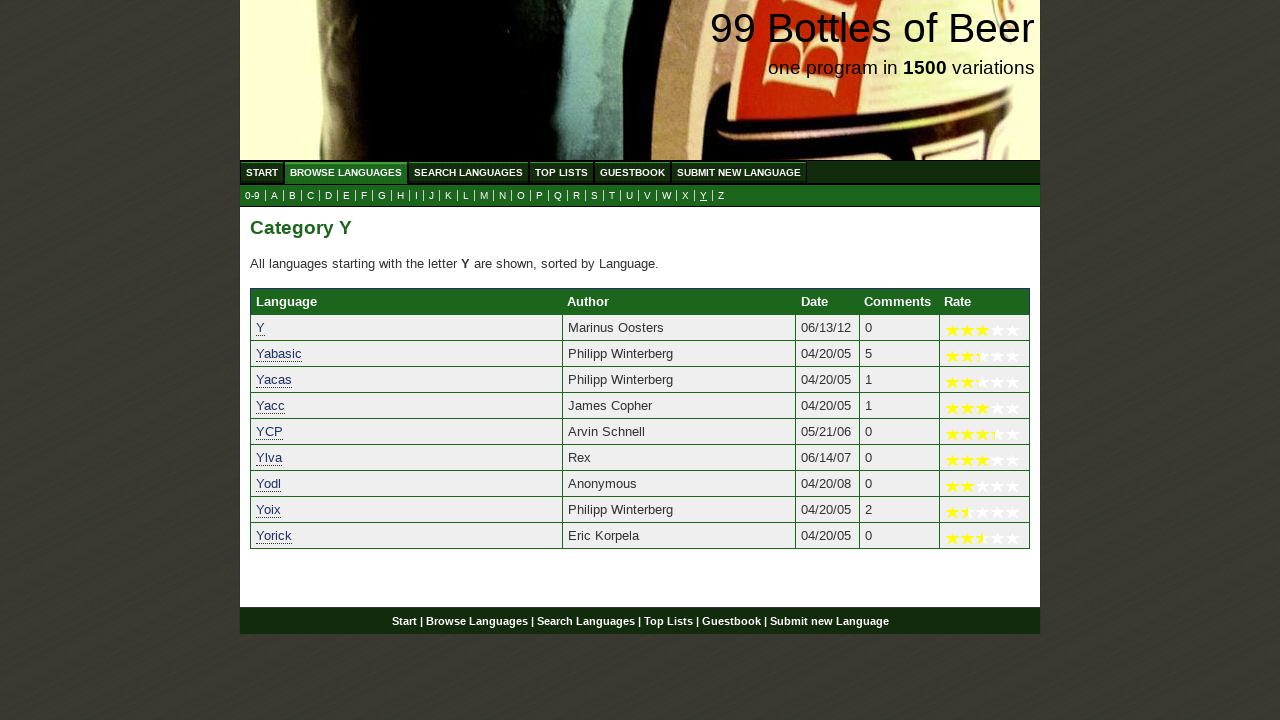

Waited for submenu link for letter/number 'z' to be visible
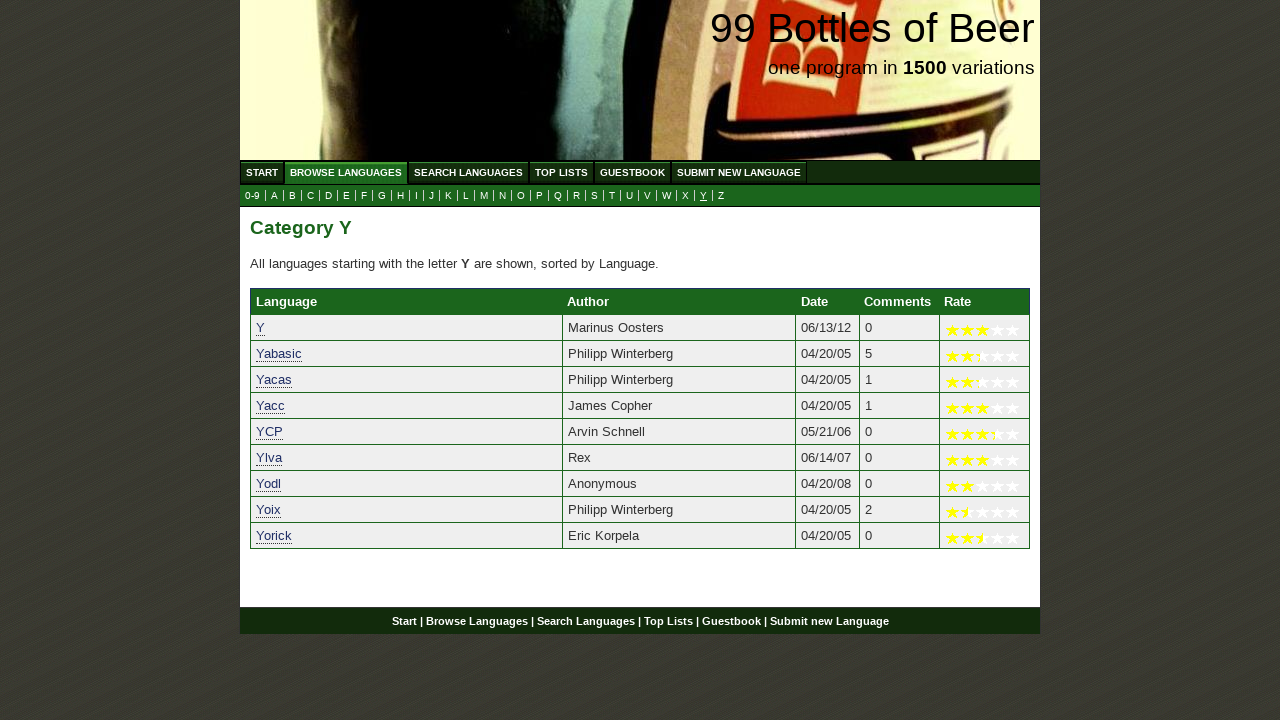

Clicked on submenu link for letter/number 'z' at (721, 196) on //ul[@id='submenu']//a[@href='z.html']
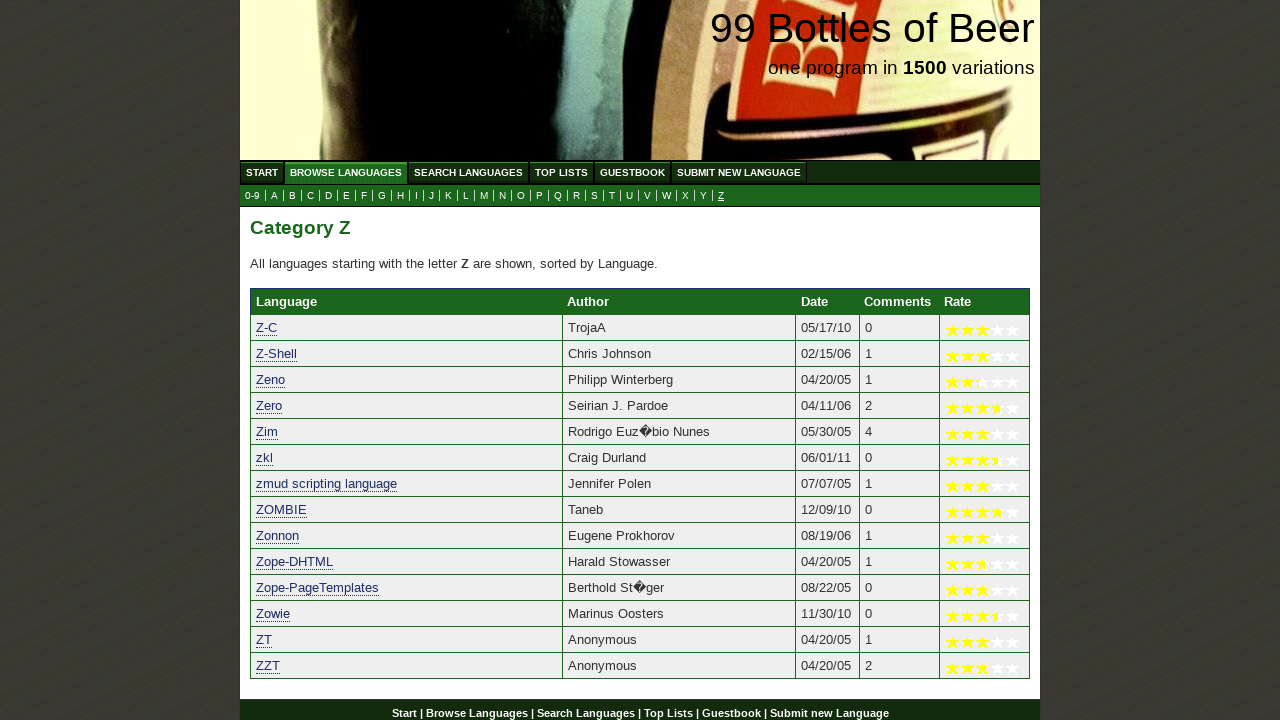

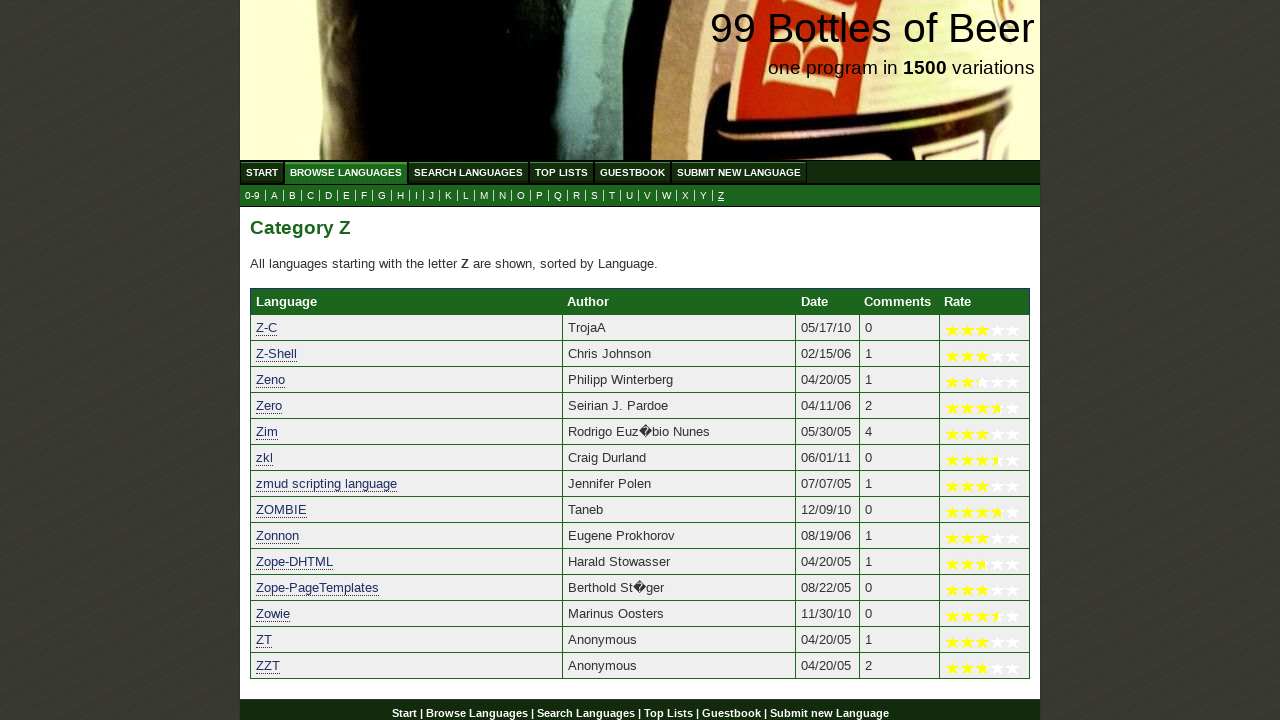